Navigates to the Automation Practice page and verifies that footer links are present and have valid href attributes

Starting URL: https://rahulshettyacademy.com/AutomationPractice/

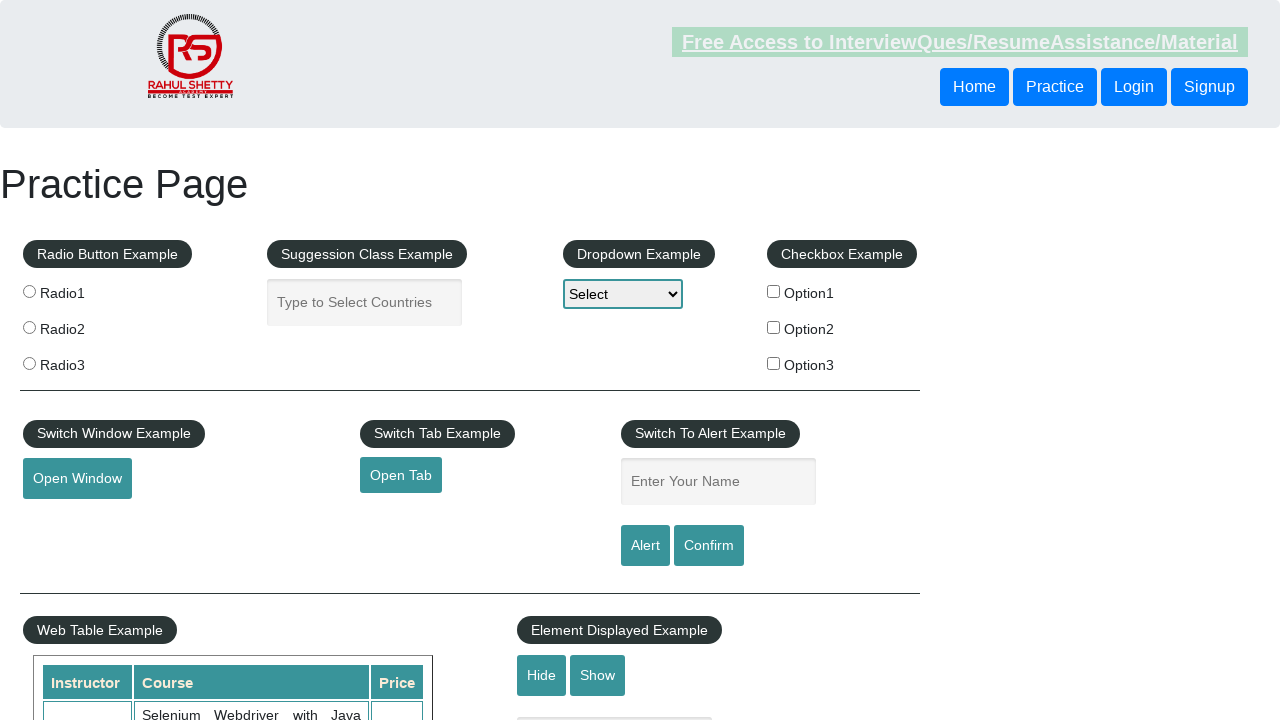

Navigated to Automation Practice page
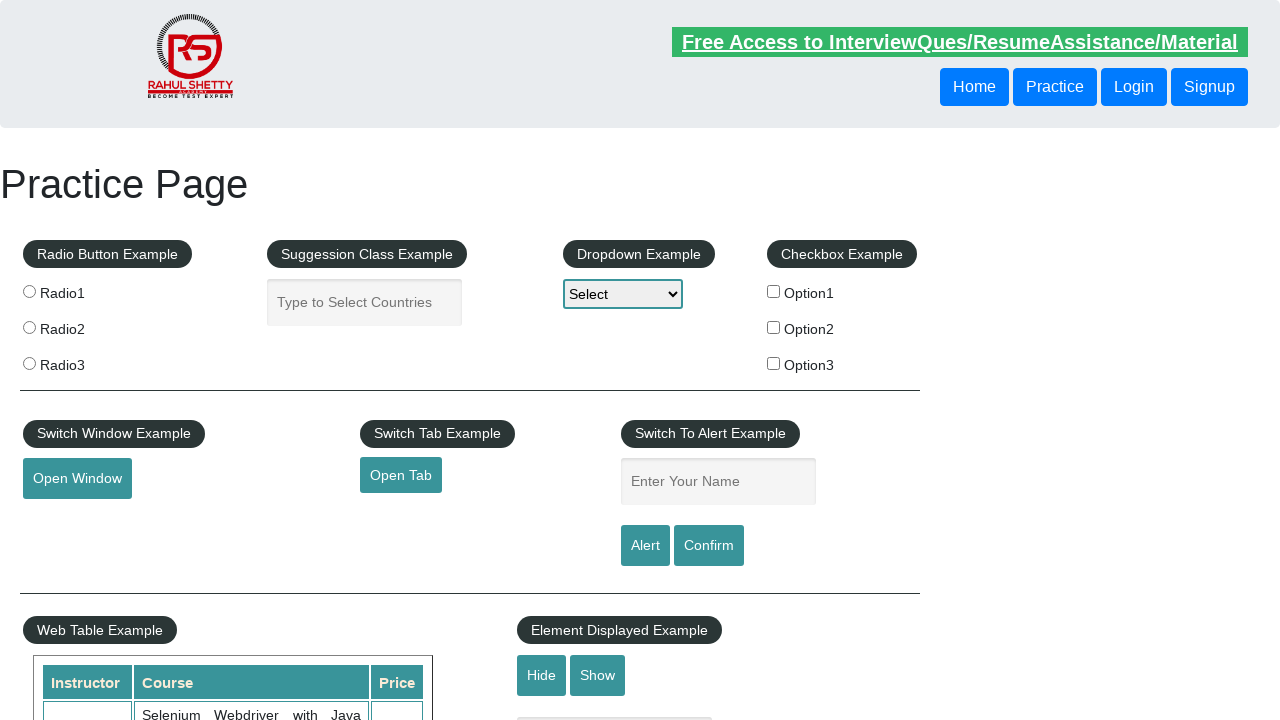

Footer links selector became available
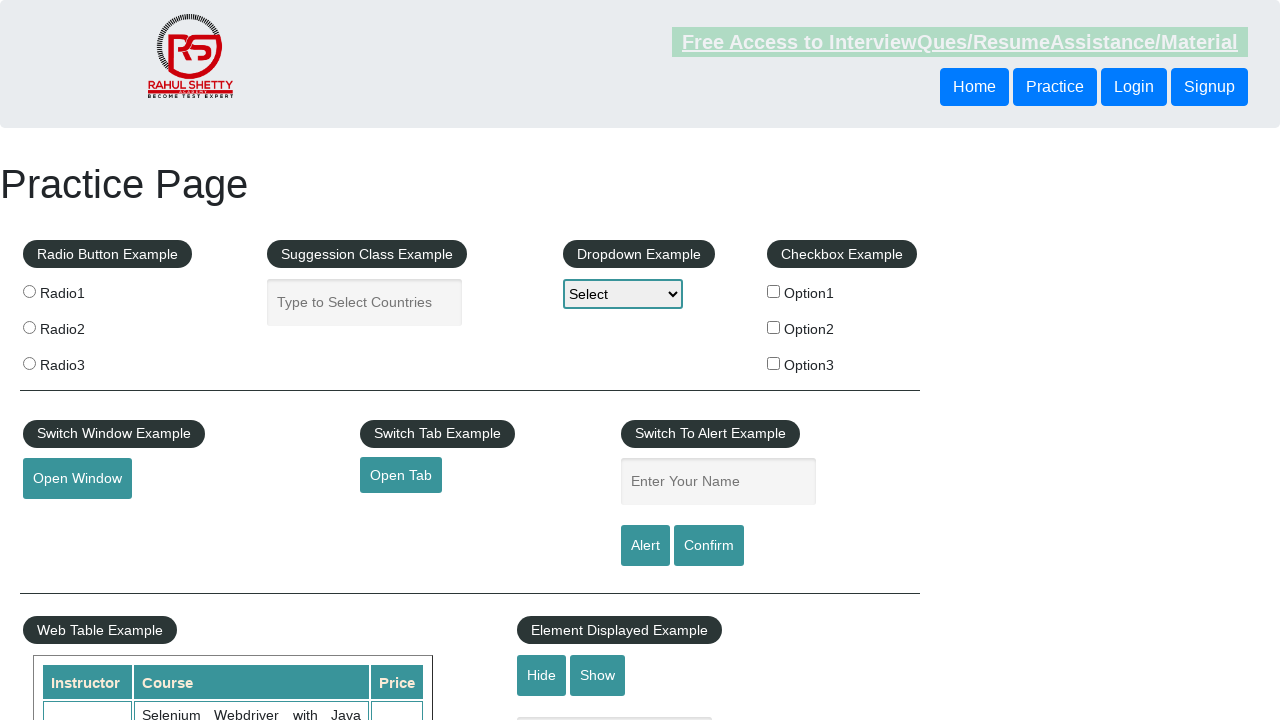

Located all footer links using locator
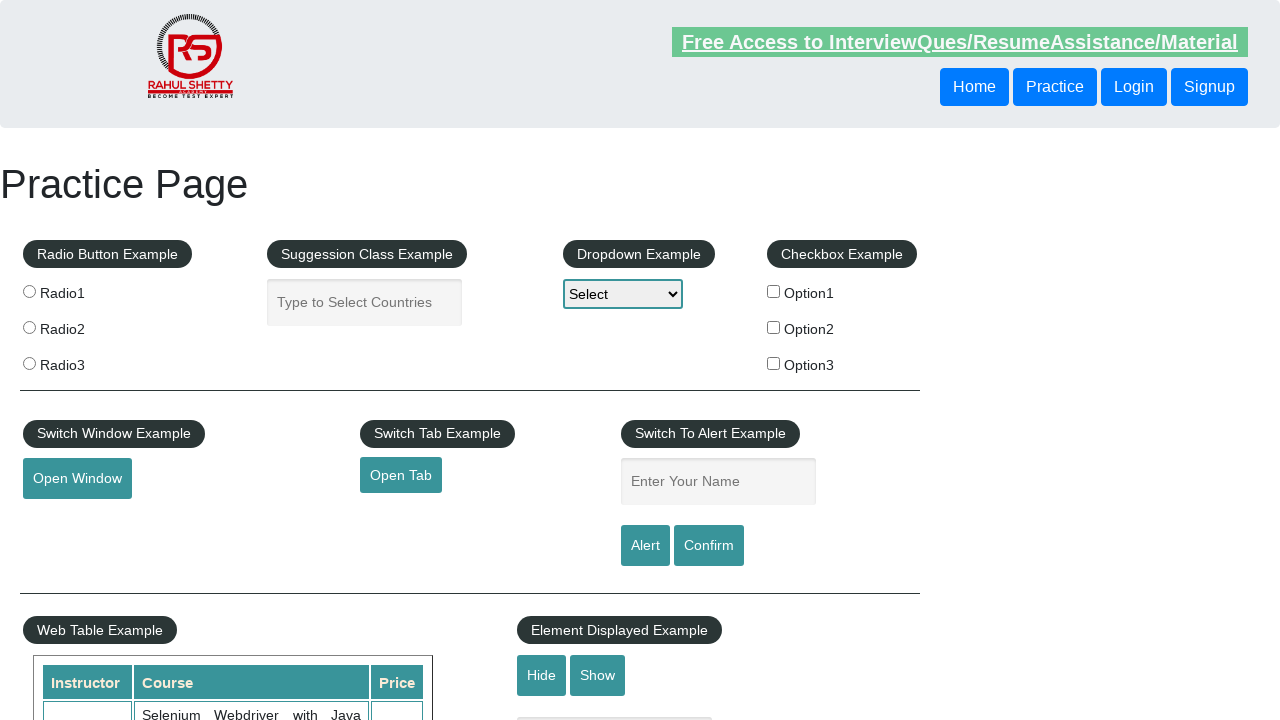

Retrieved footer link count: 20
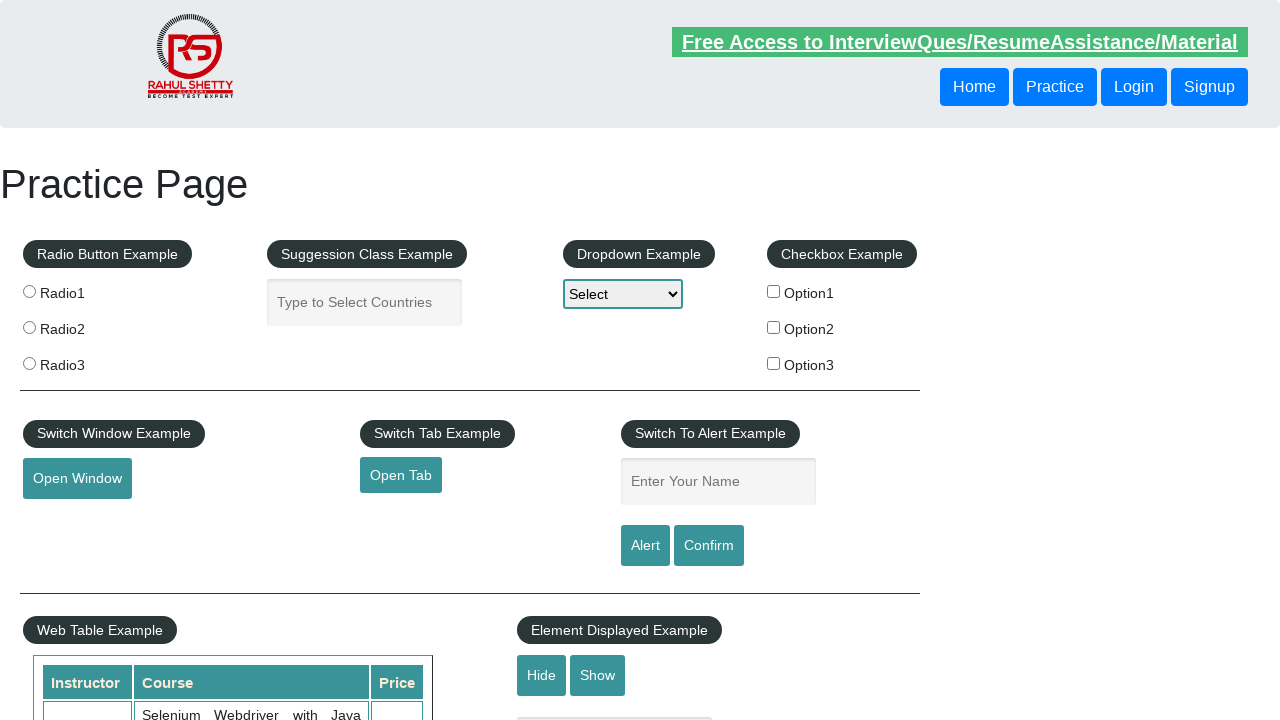

Verified that footer links are present on the page
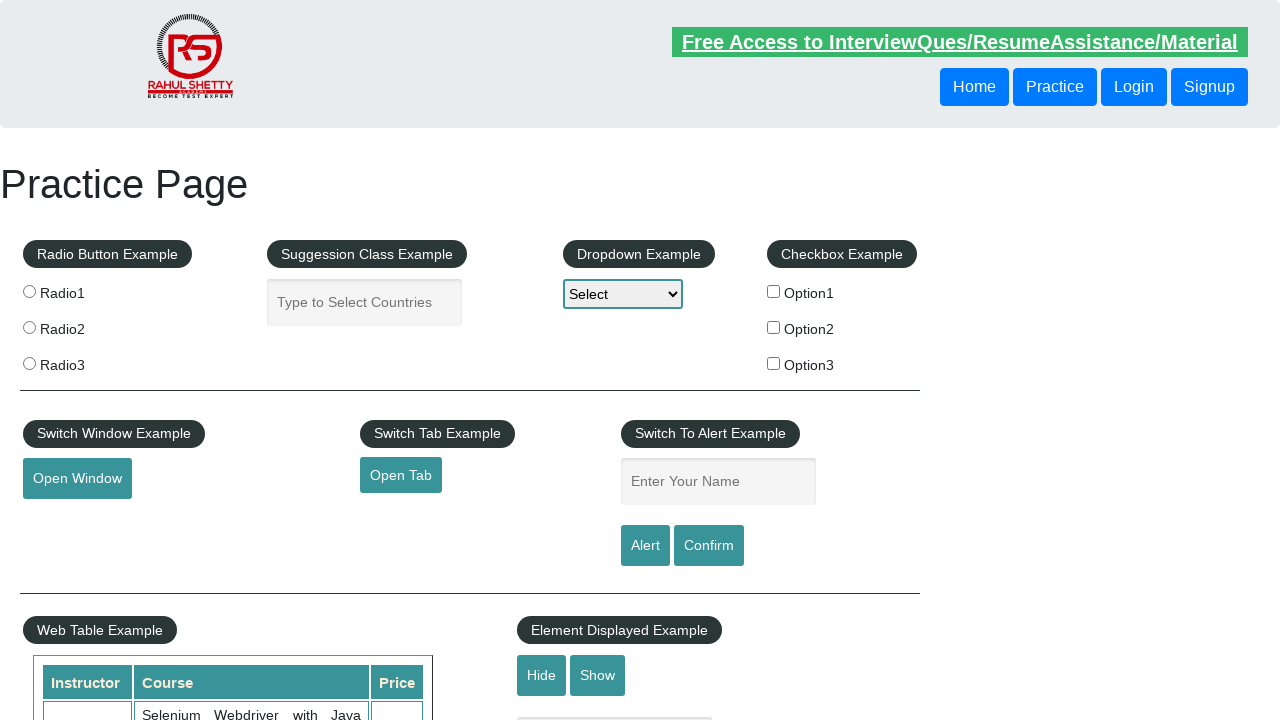

Retrieved href attribute from footer link 1: #
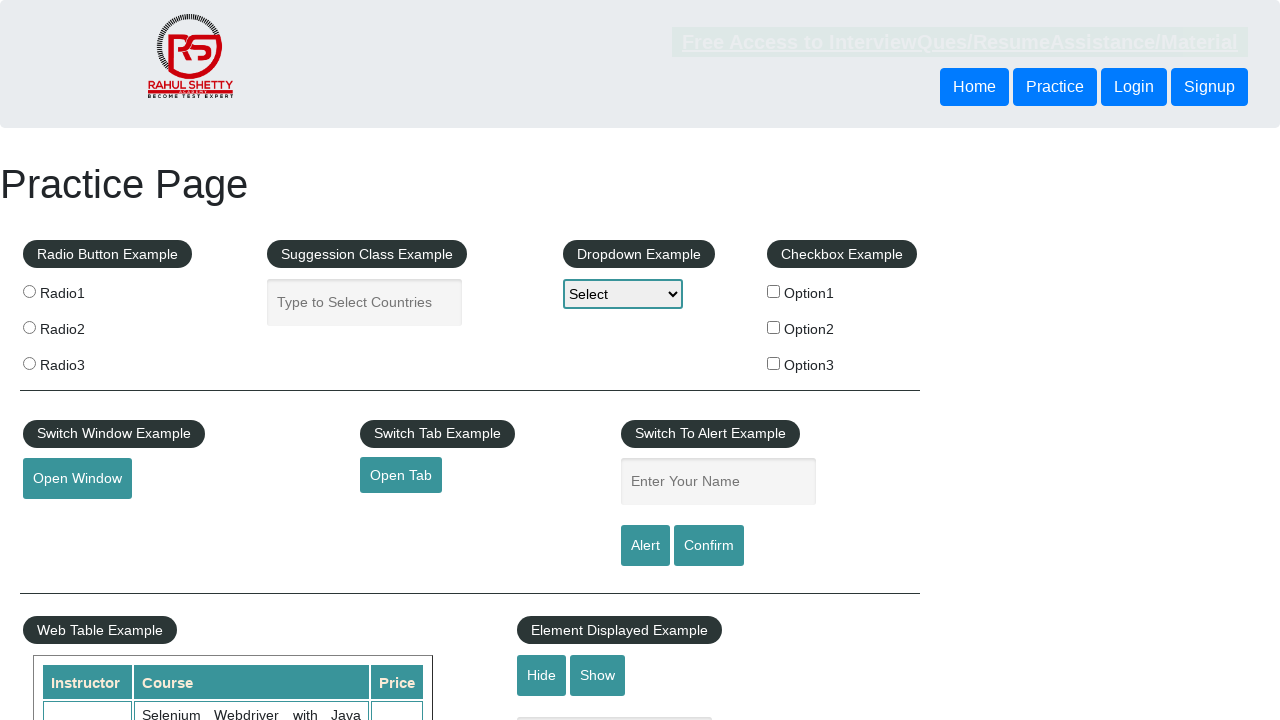

Verified footer link 1 has valid href attribute
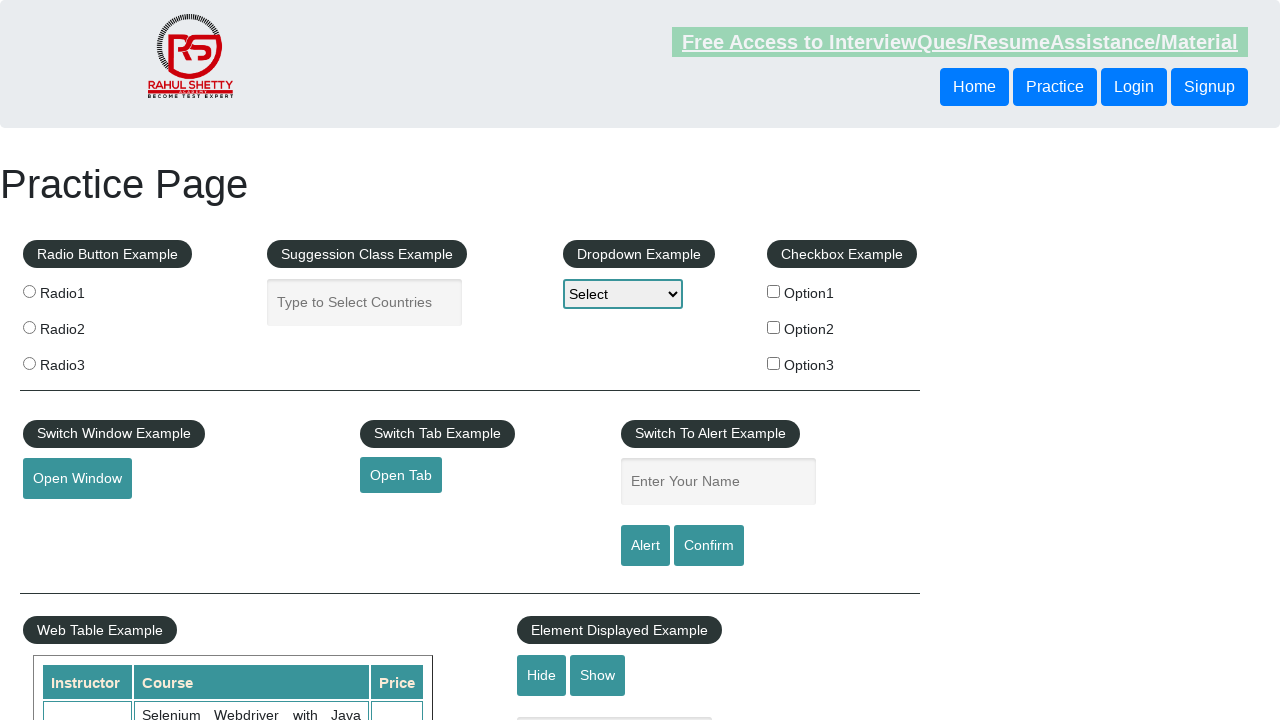

Retrieved href attribute from footer link 2: http://www.restapitutorial.com/
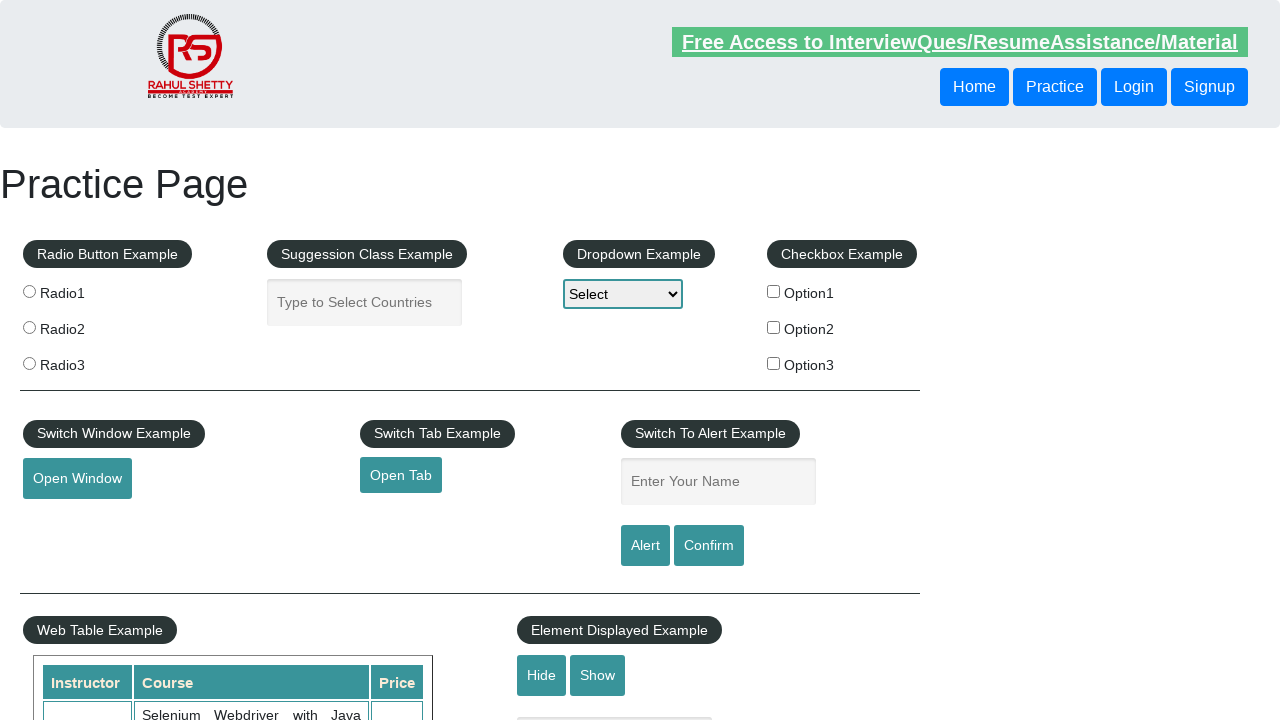

Verified footer link 2 has valid href attribute
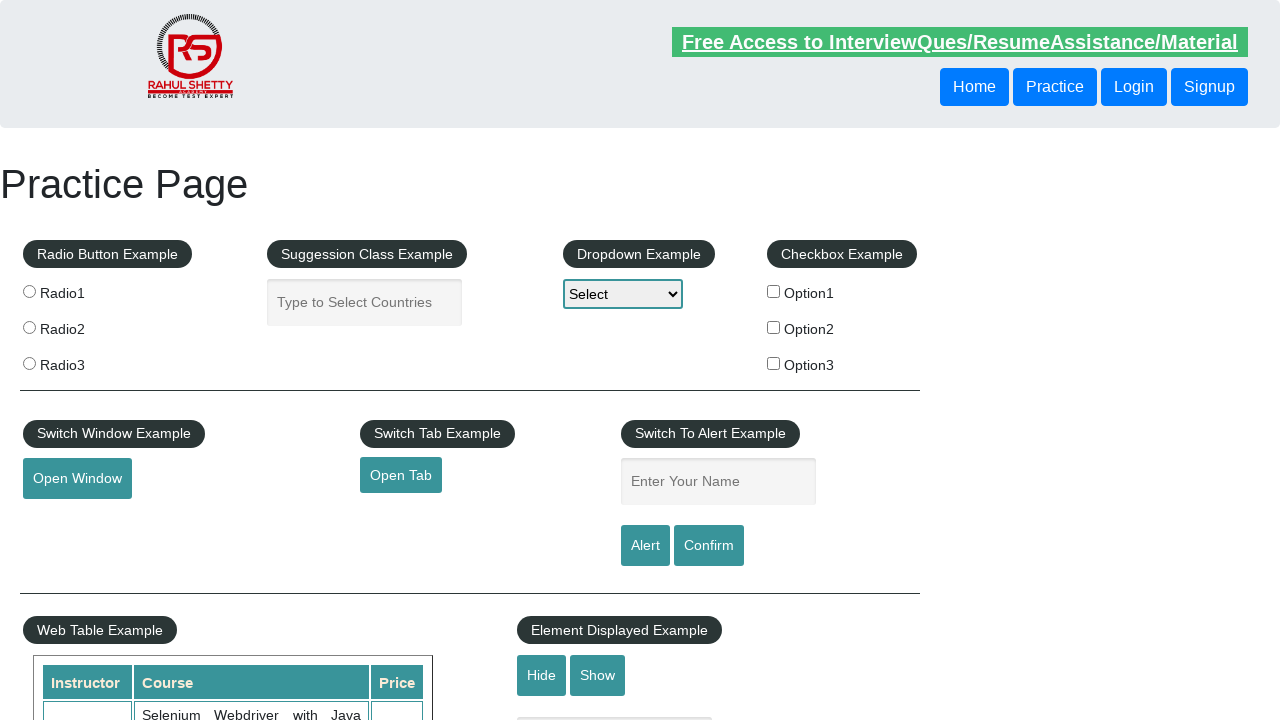

Retrieved href attribute from footer link 3: https://www.soapui.org/
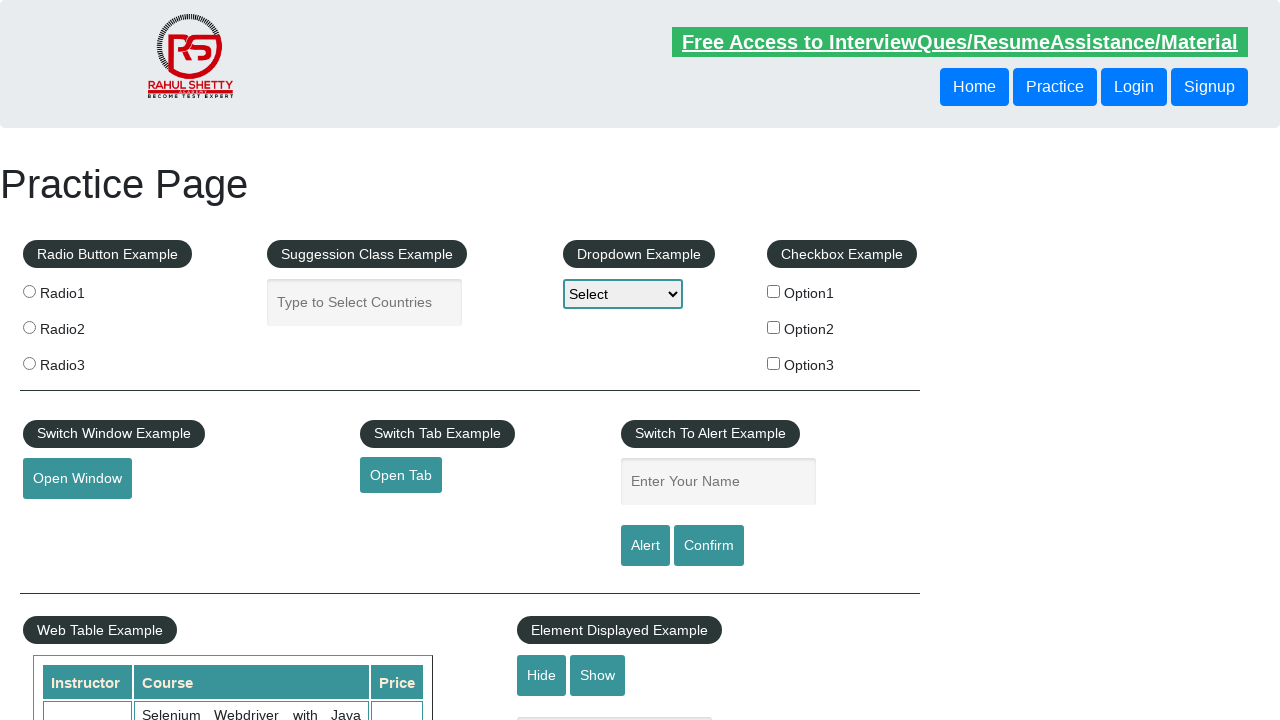

Verified footer link 3 has valid href attribute
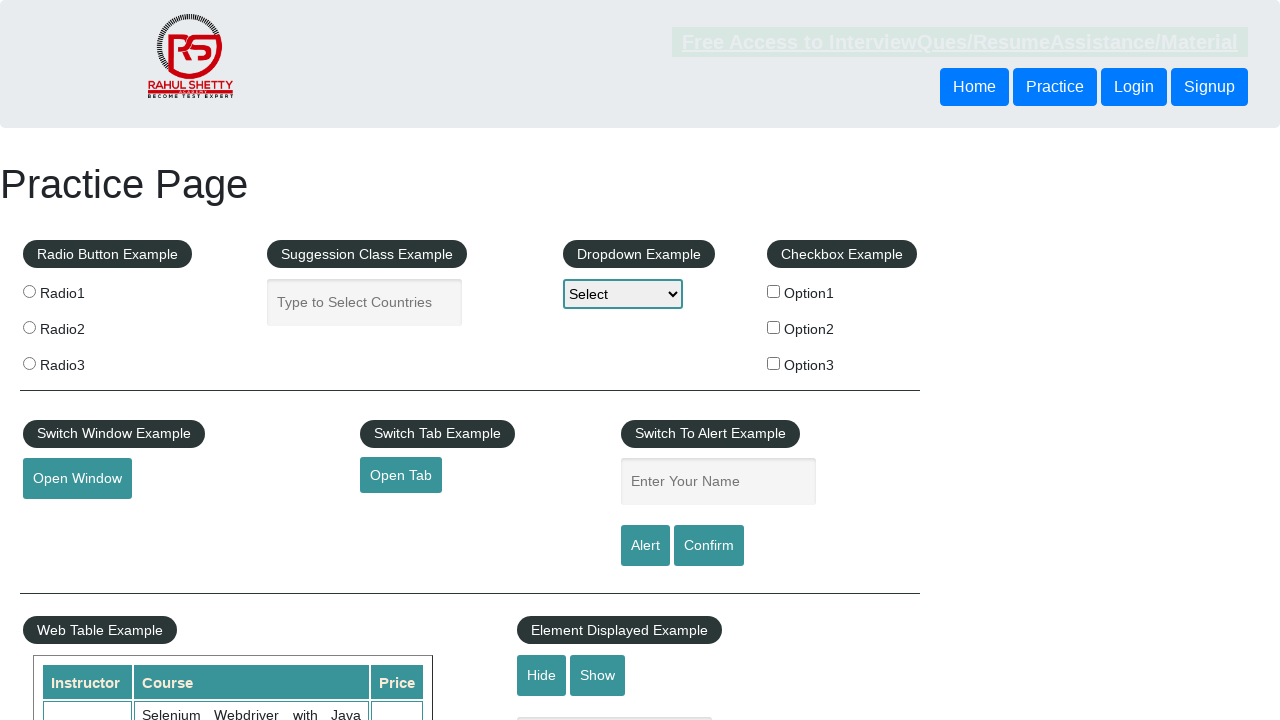

Retrieved href attribute from footer link 4: https://courses.rahulshettyacademy.com/p/appium-tutorial
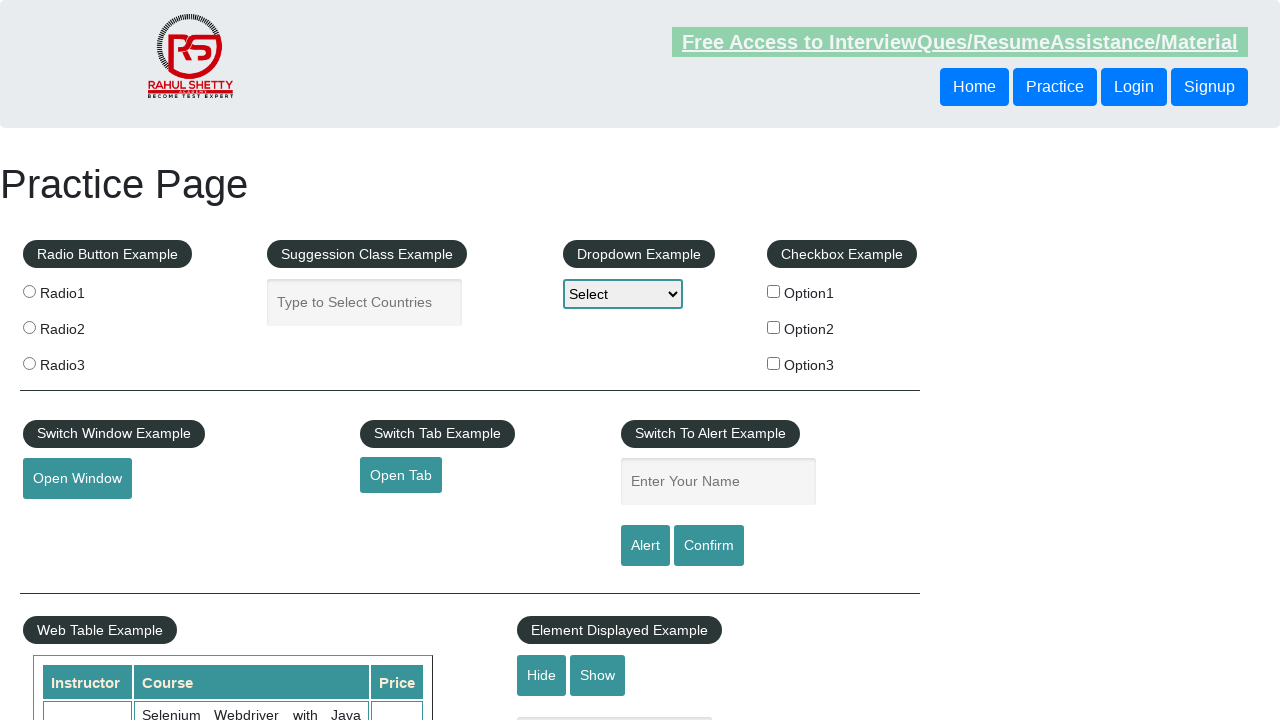

Verified footer link 4 has valid href attribute
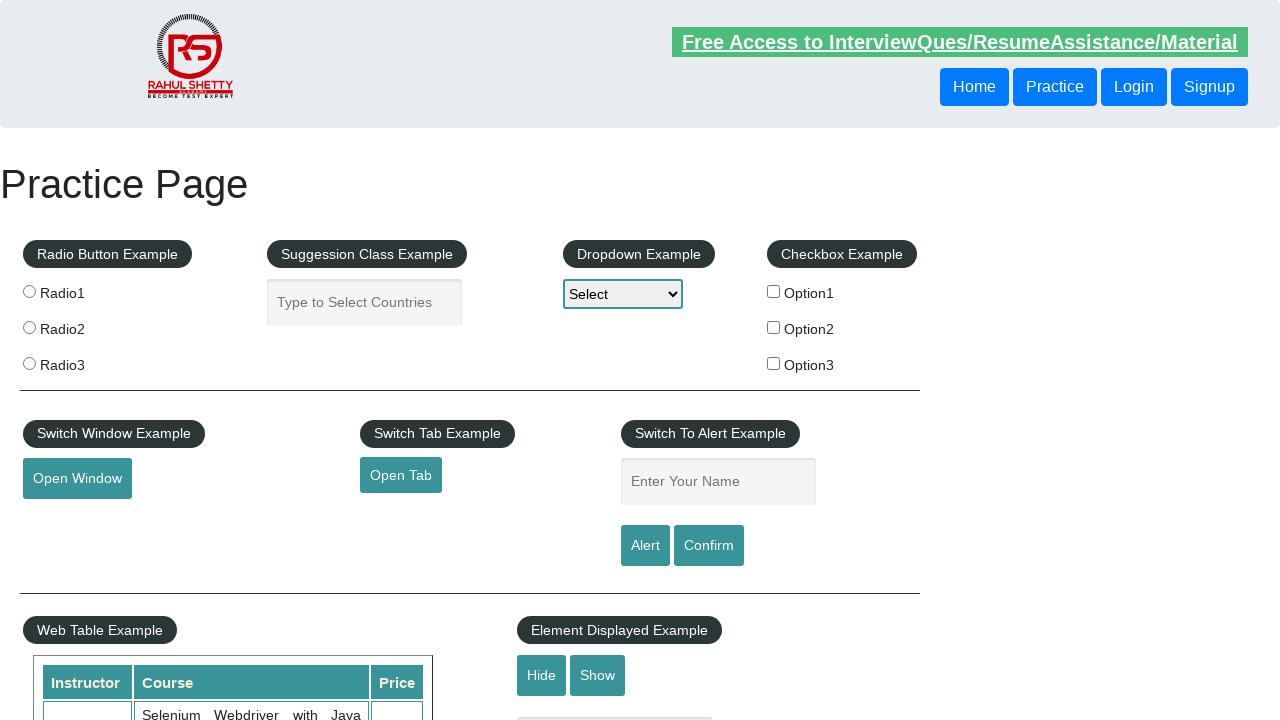

Retrieved href attribute from footer link 5: https://jmeter.apache.org/
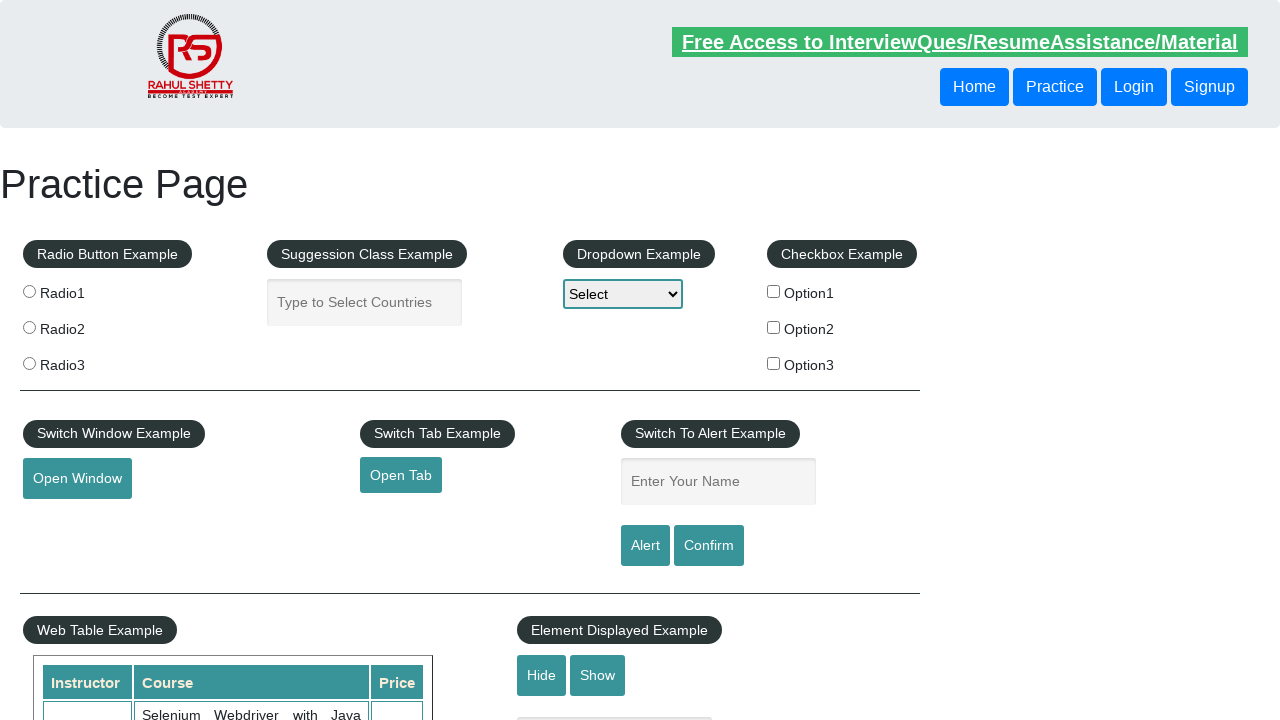

Verified footer link 5 has valid href attribute
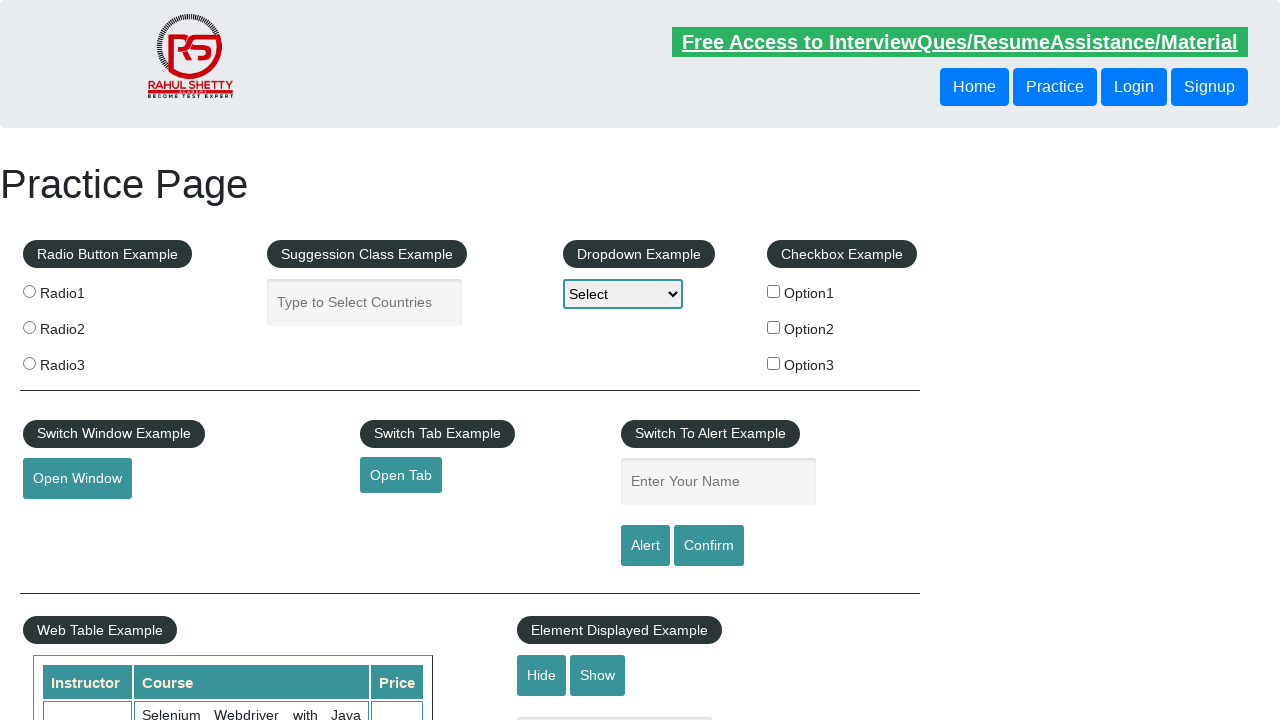

Retrieved href attribute from footer link 6: #
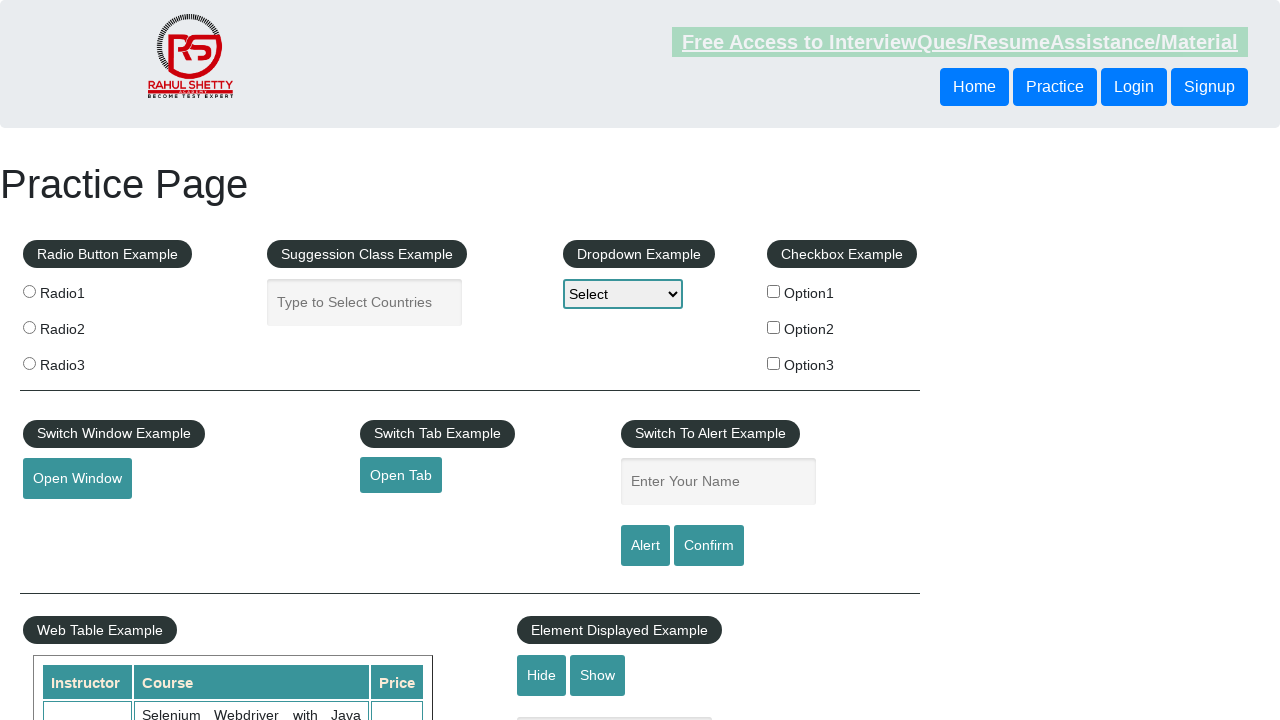

Verified footer link 6 has valid href attribute
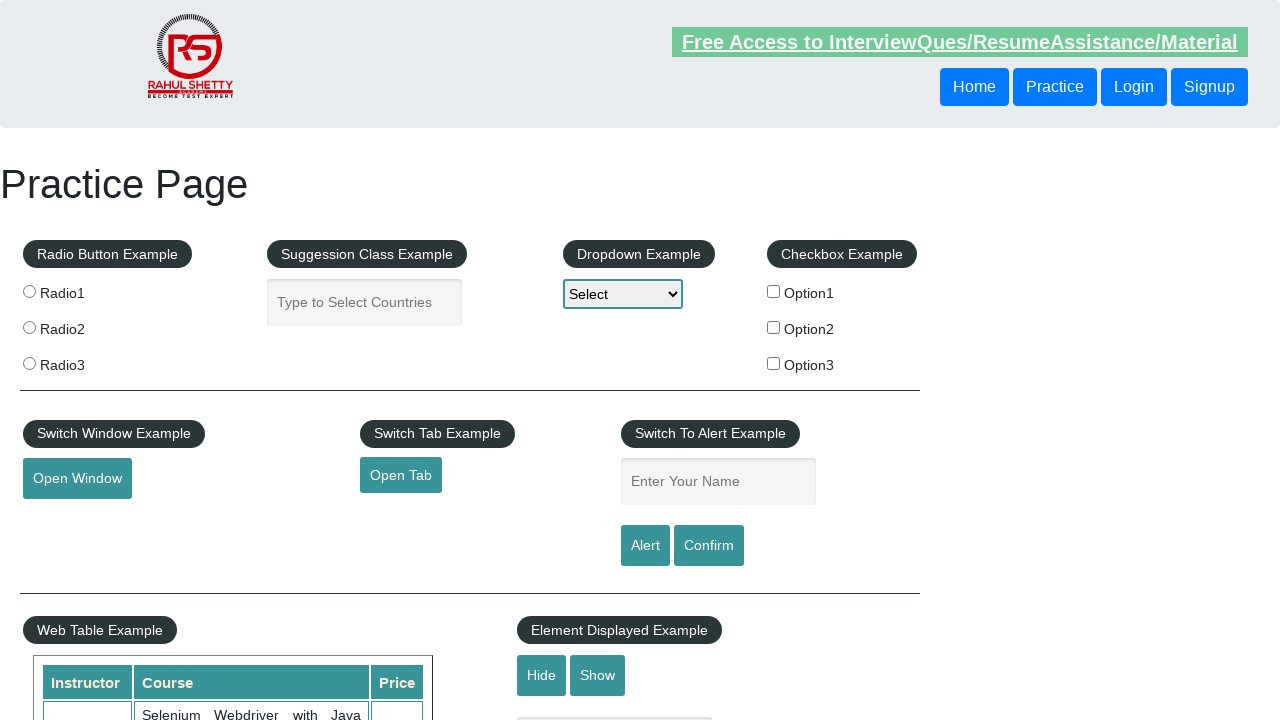

Retrieved href attribute from footer link 7: https://rahulshettyacademy.com/brokenlink
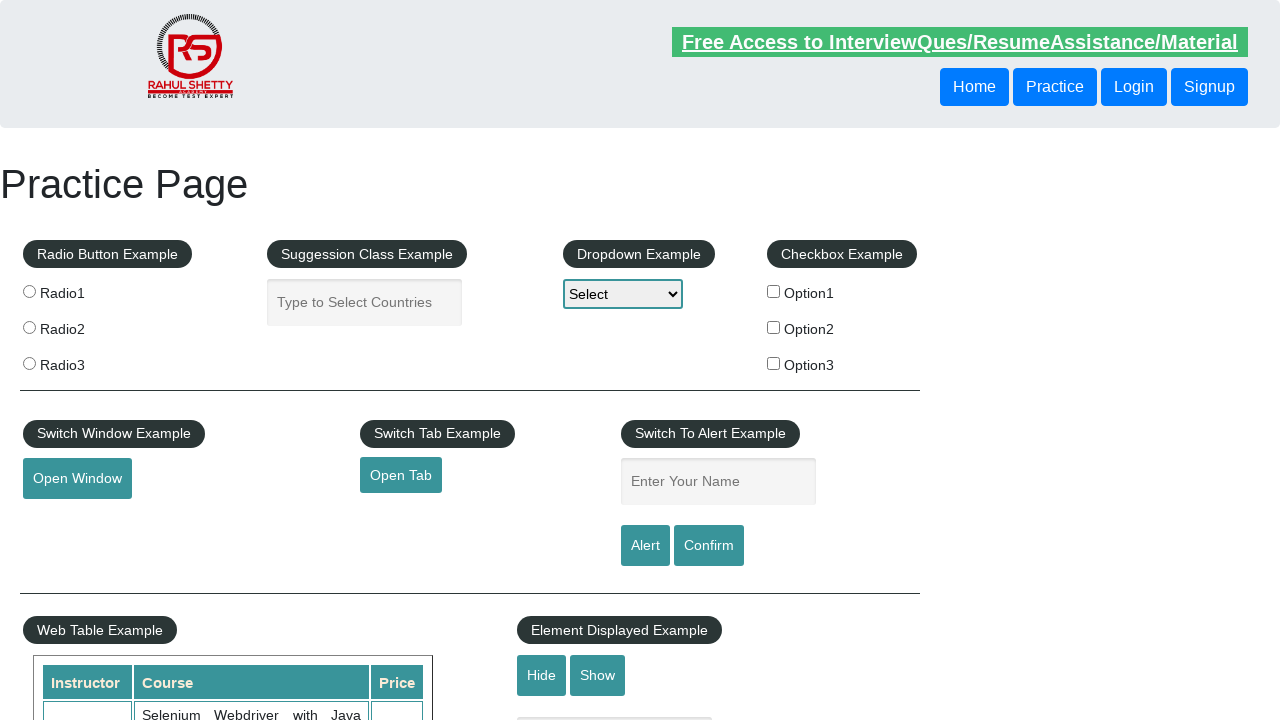

Verified footer link 7 has valid href attribute
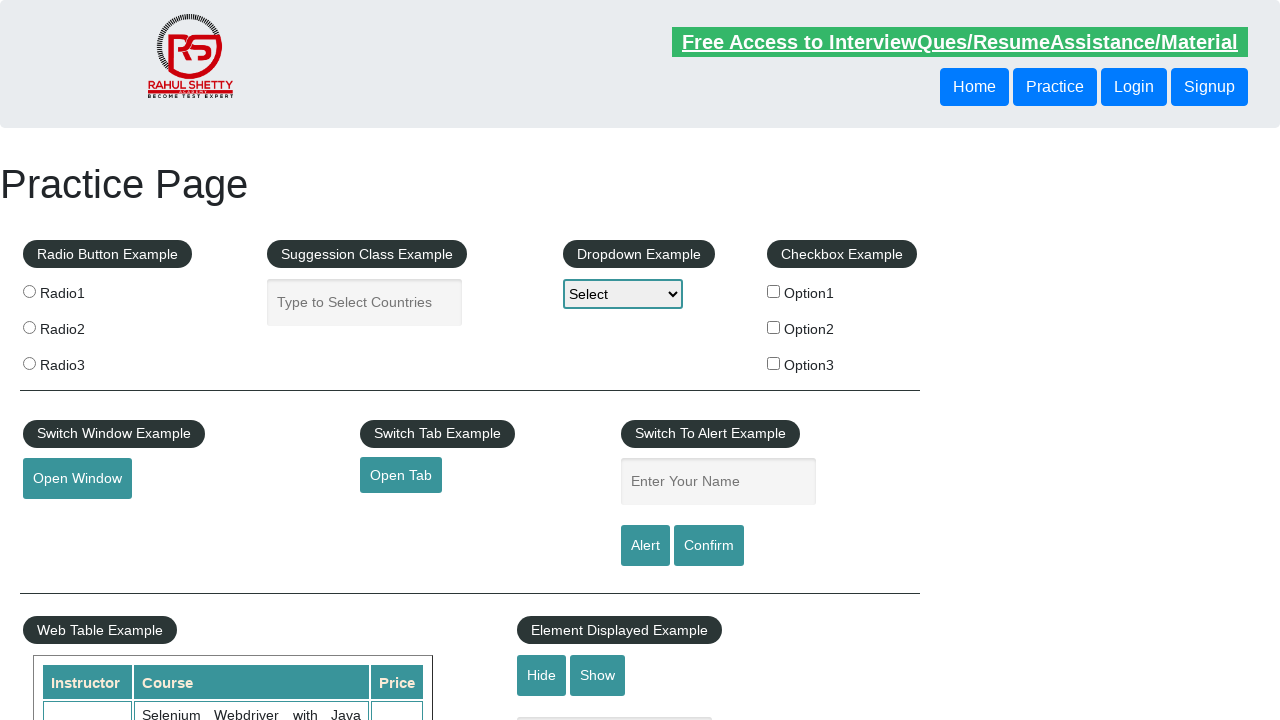

Retrieved href attribute from footer link 8: #
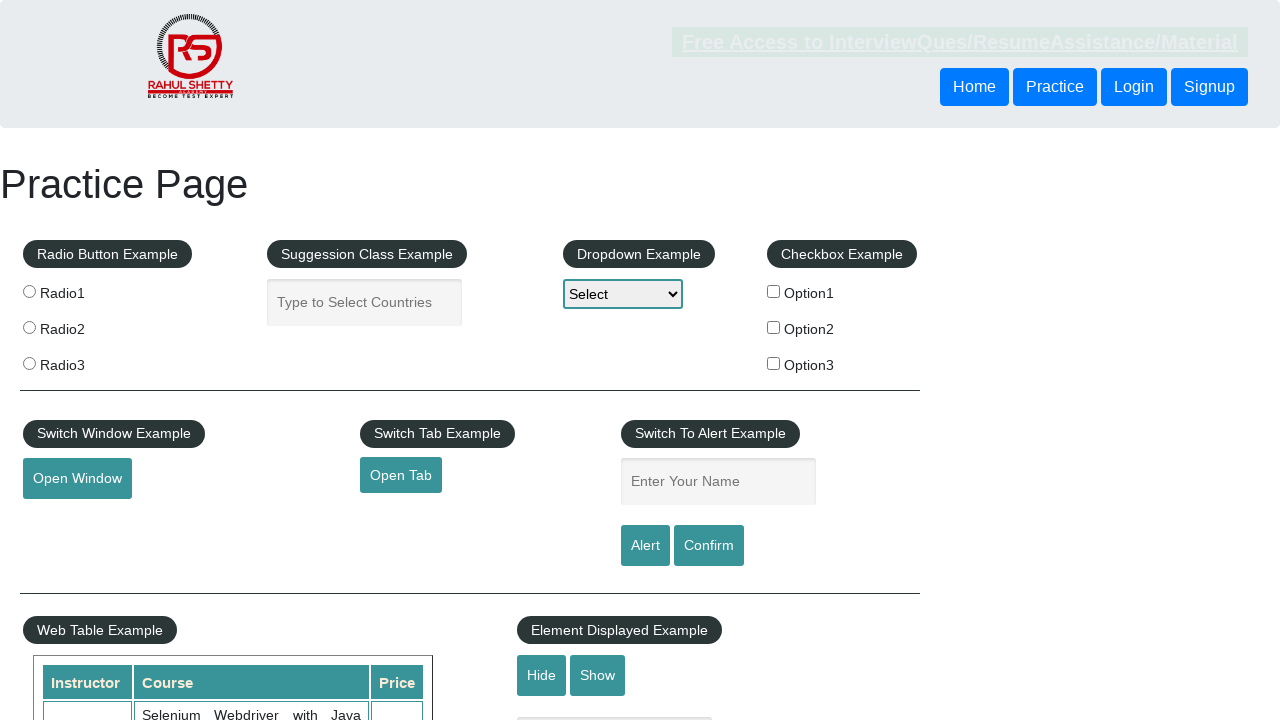

Verified footer link 8 has valid href attribute
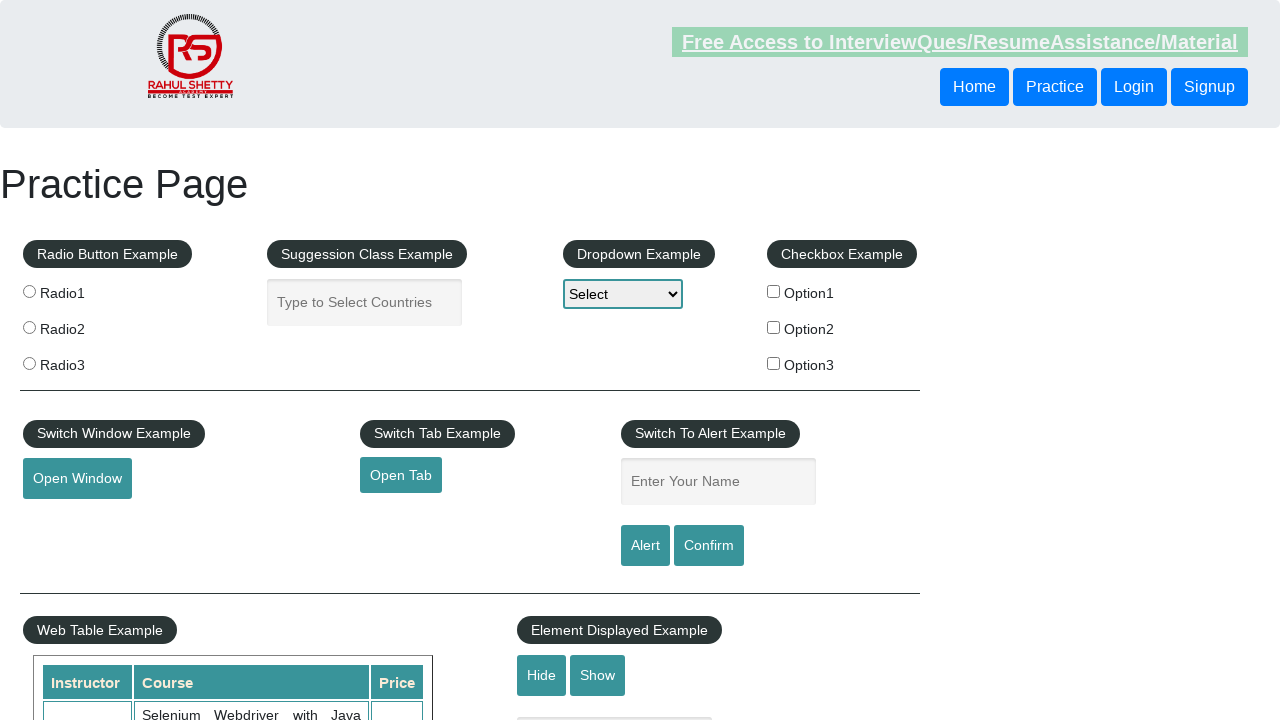

Retrieved href attribute from footer link 9: #
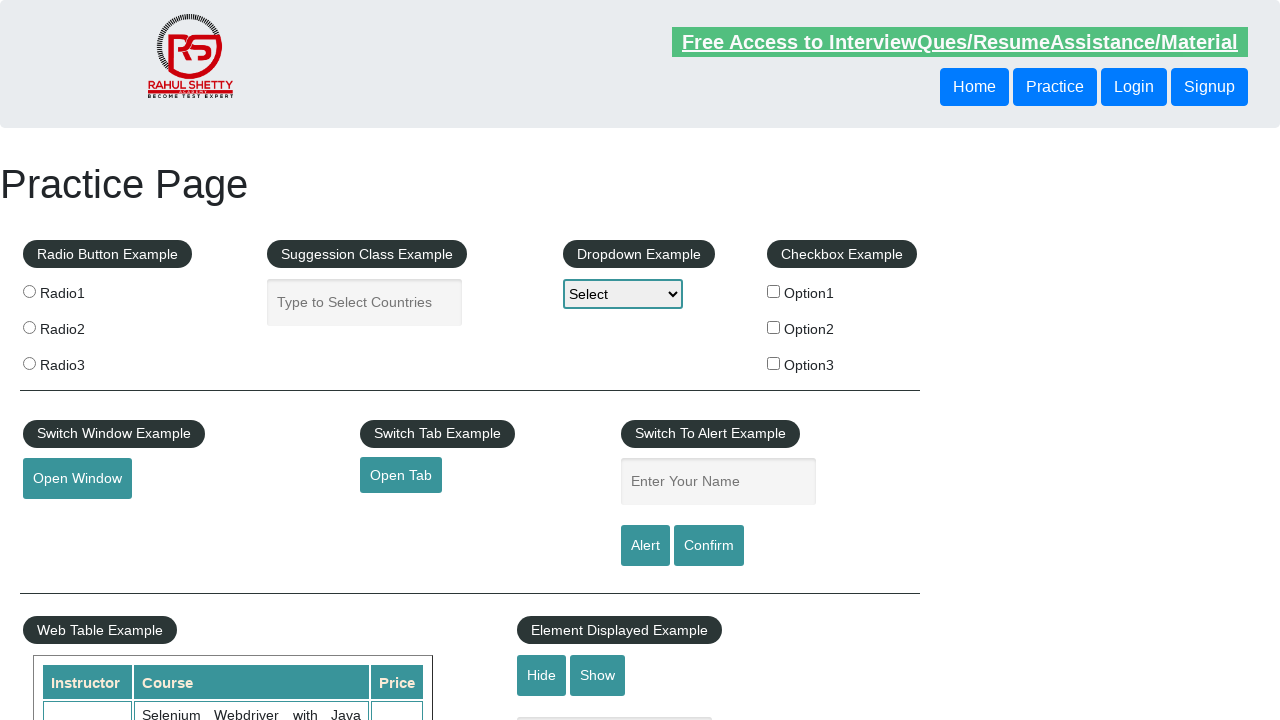

Verified footer link 9 has valid href attribute
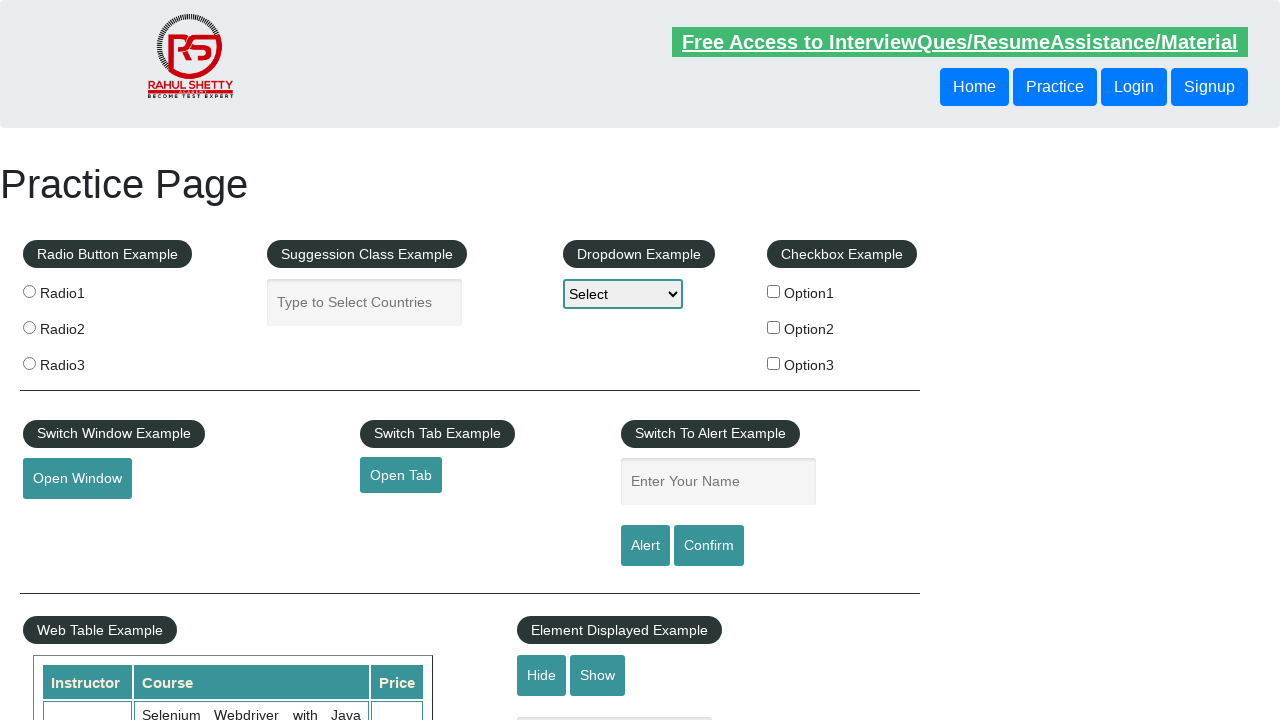

Retrieved href attribute from footer link 10: #
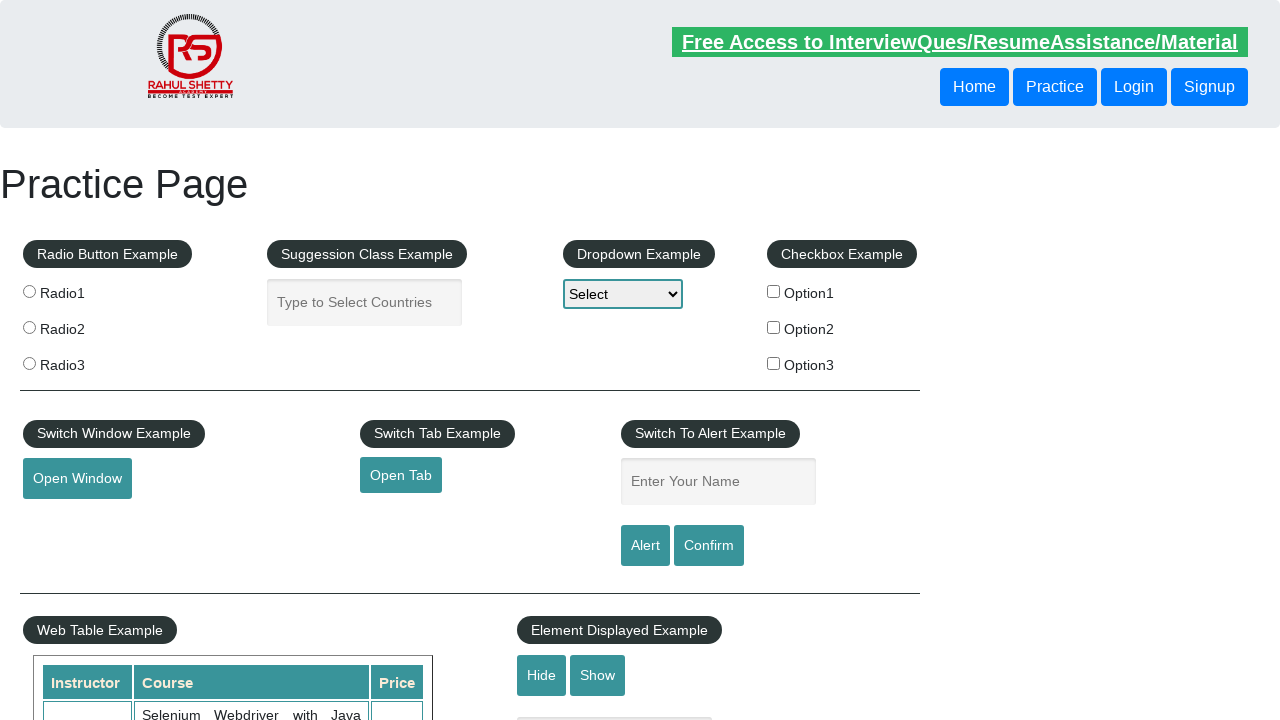

Verified footer link 10 has valid href attribute
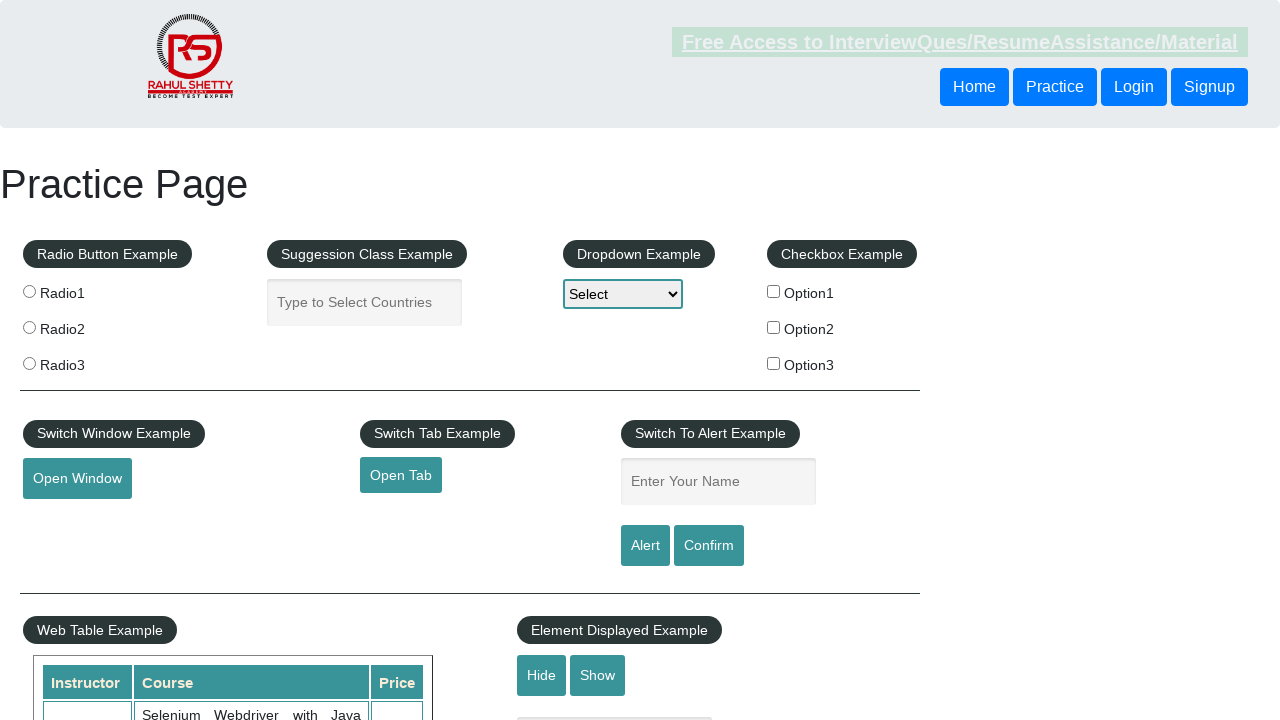

Retrieved href attribute from footer link 11: #
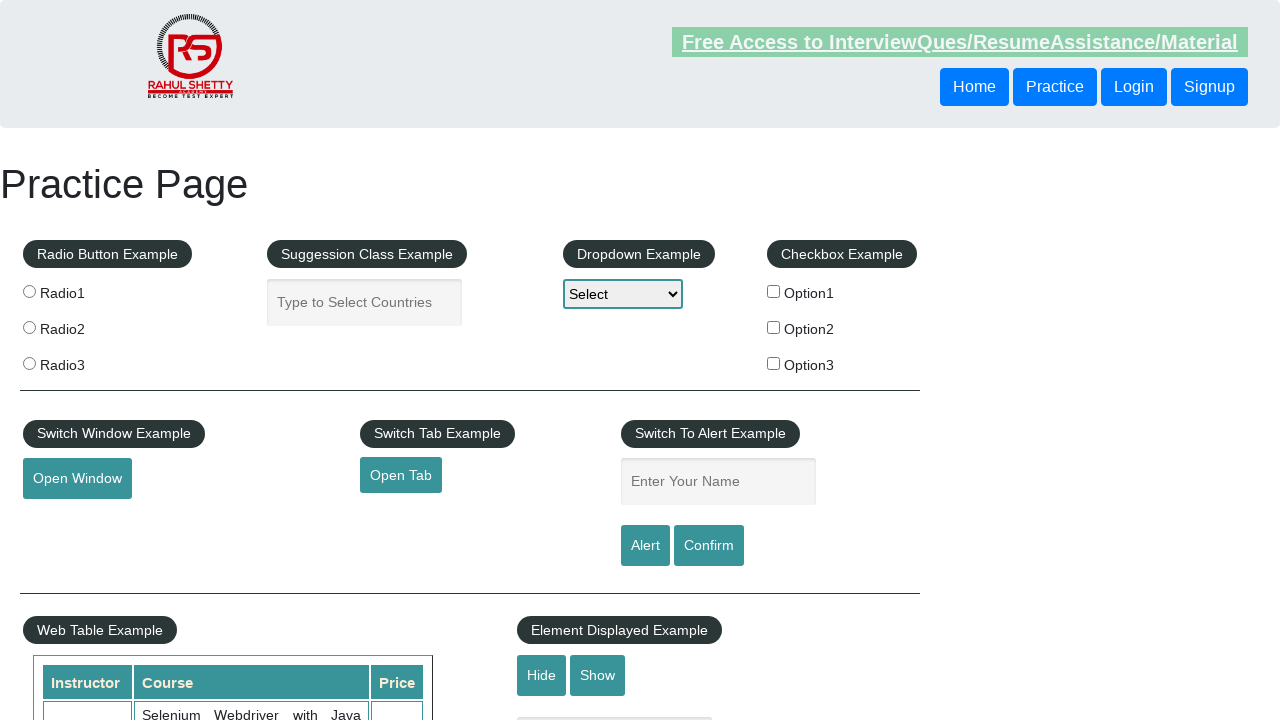

Verified footer link 11 has valid href attribute
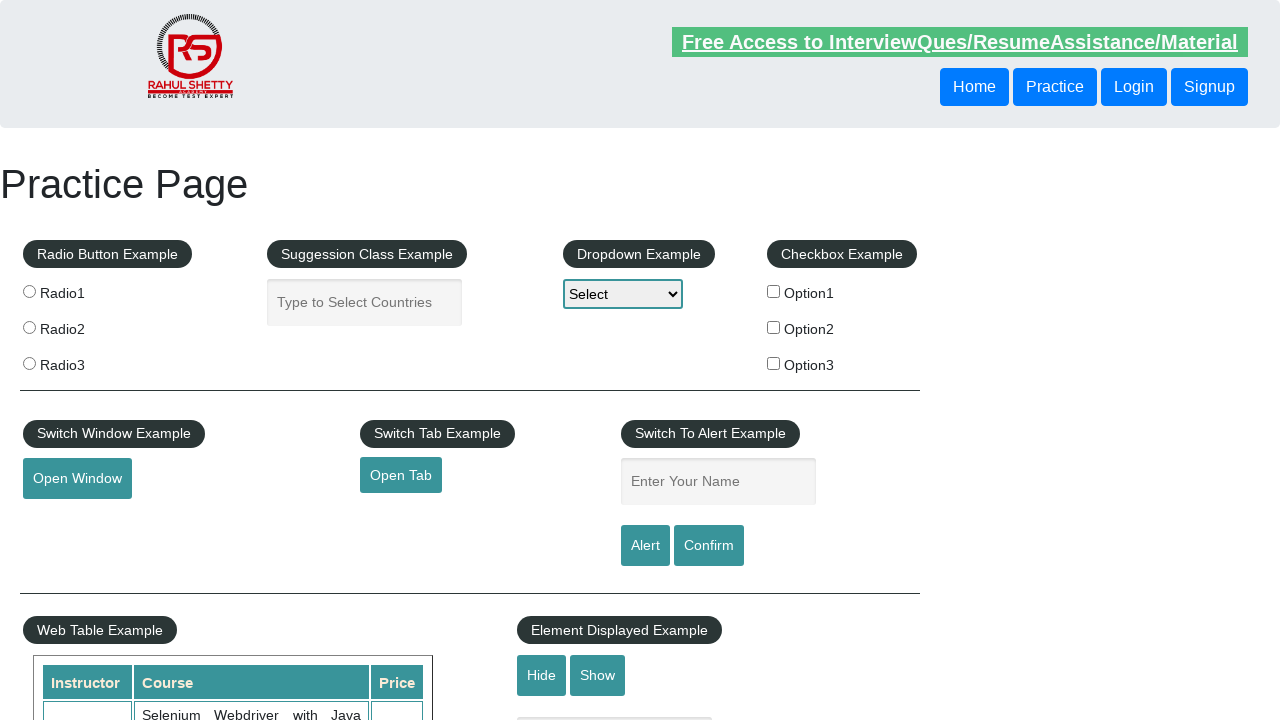

Retrieved href attribute from footer link 12: #
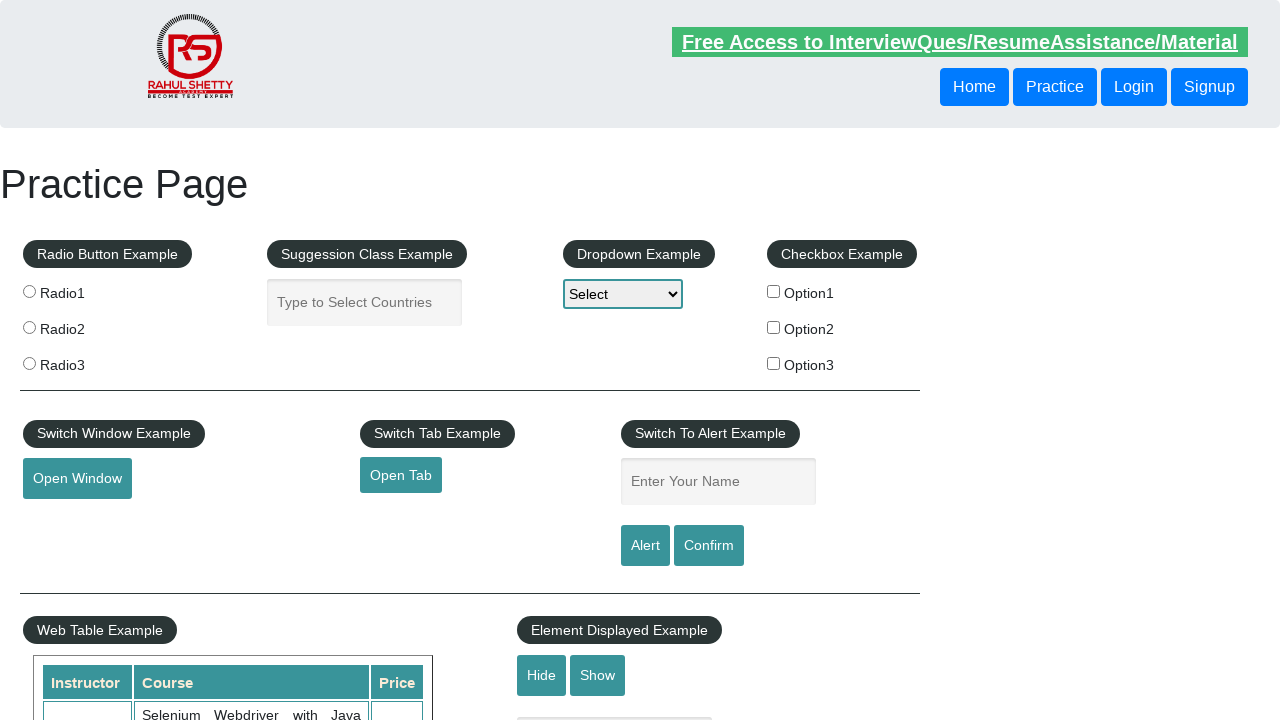

Verified footer link 12 has valid href attribute
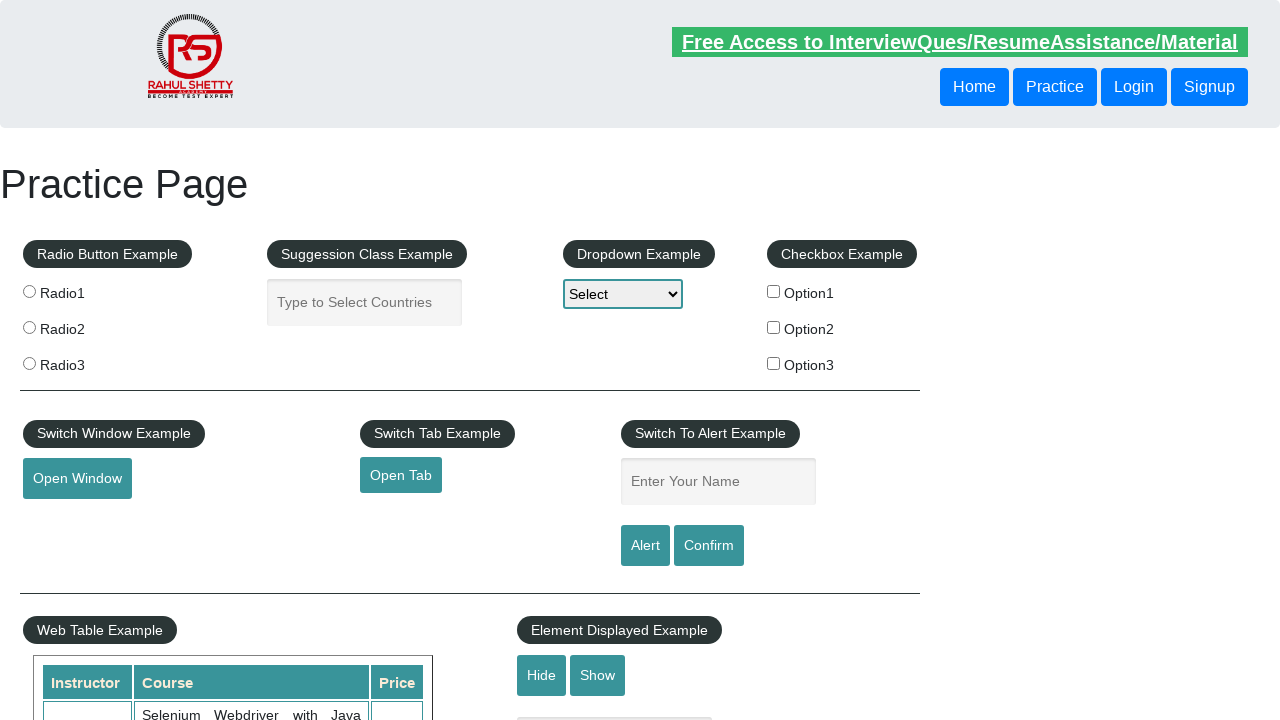

Retrieved href attribute from footer link 13: #
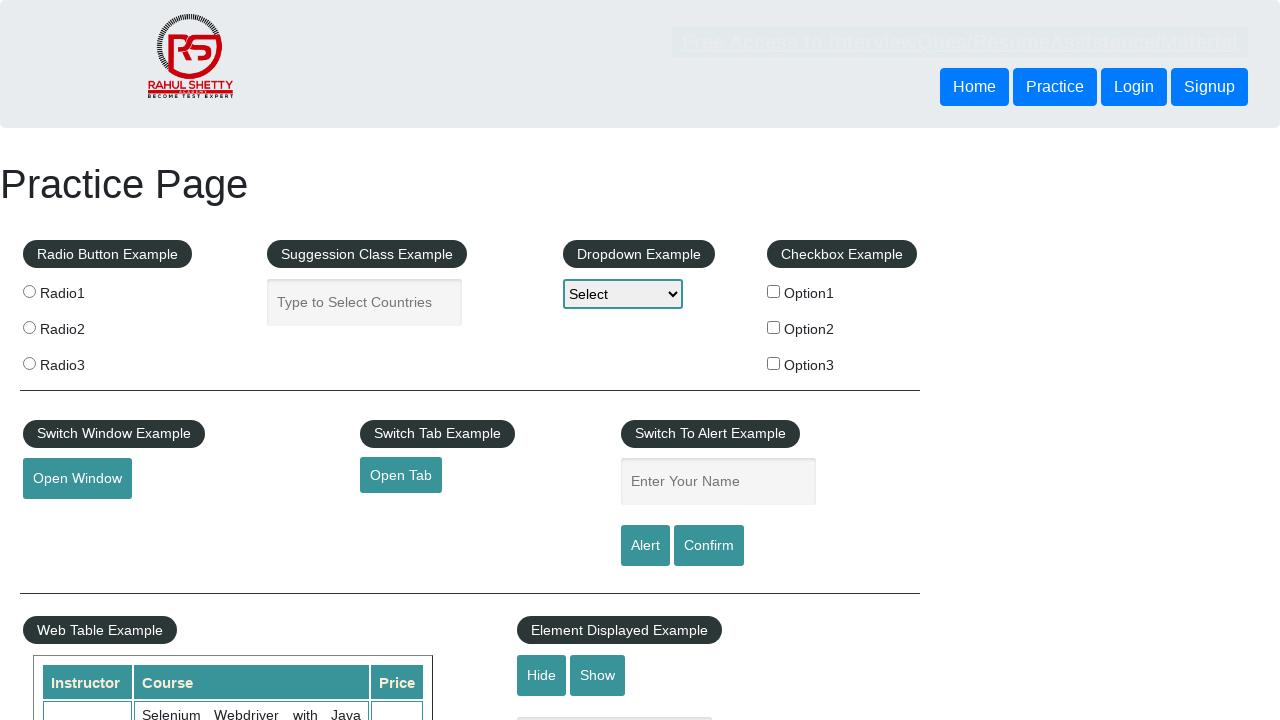

Verified footer link 13 has valid href attribute
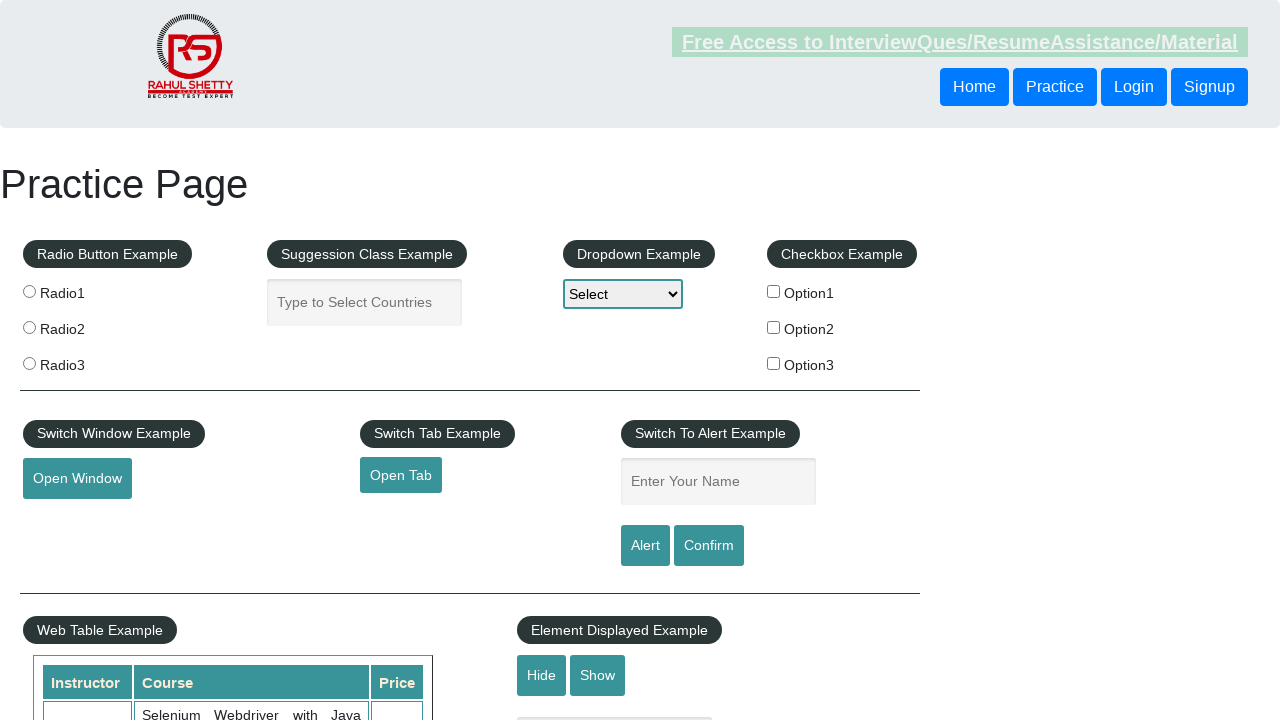

Retrieved href attribute from footer link 14: #
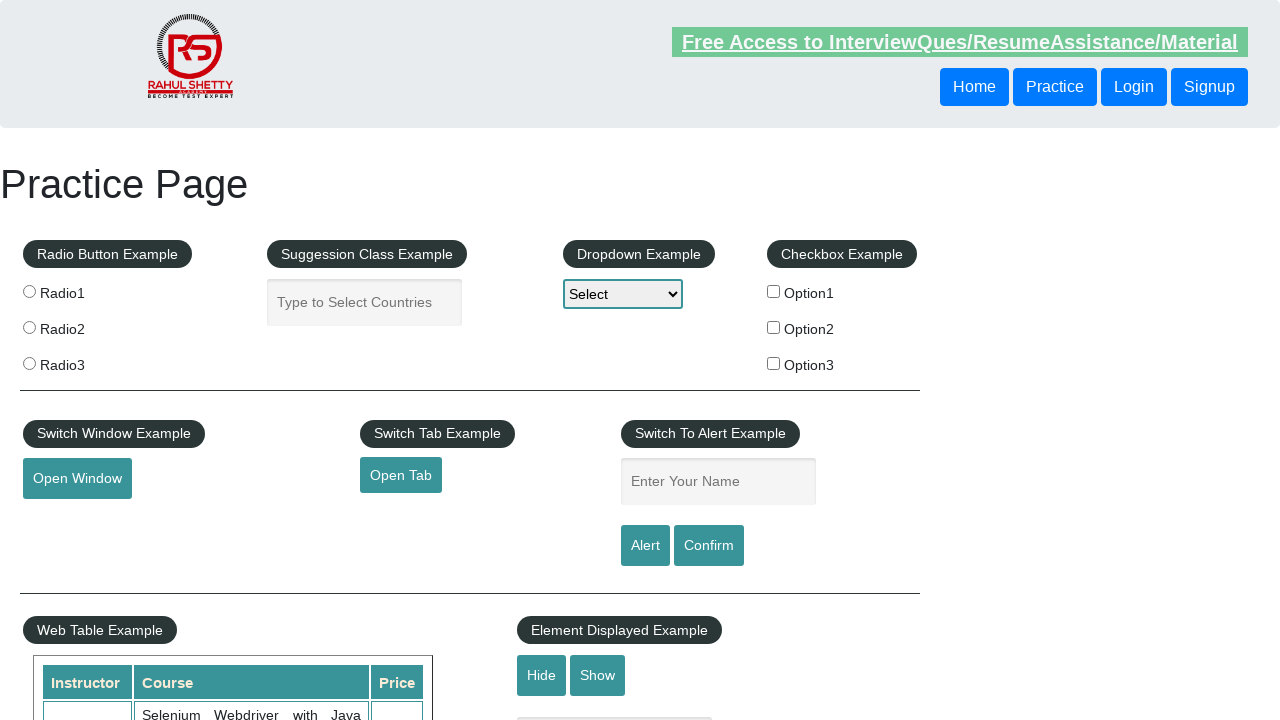

Verified footer link 14 has valid href attribute
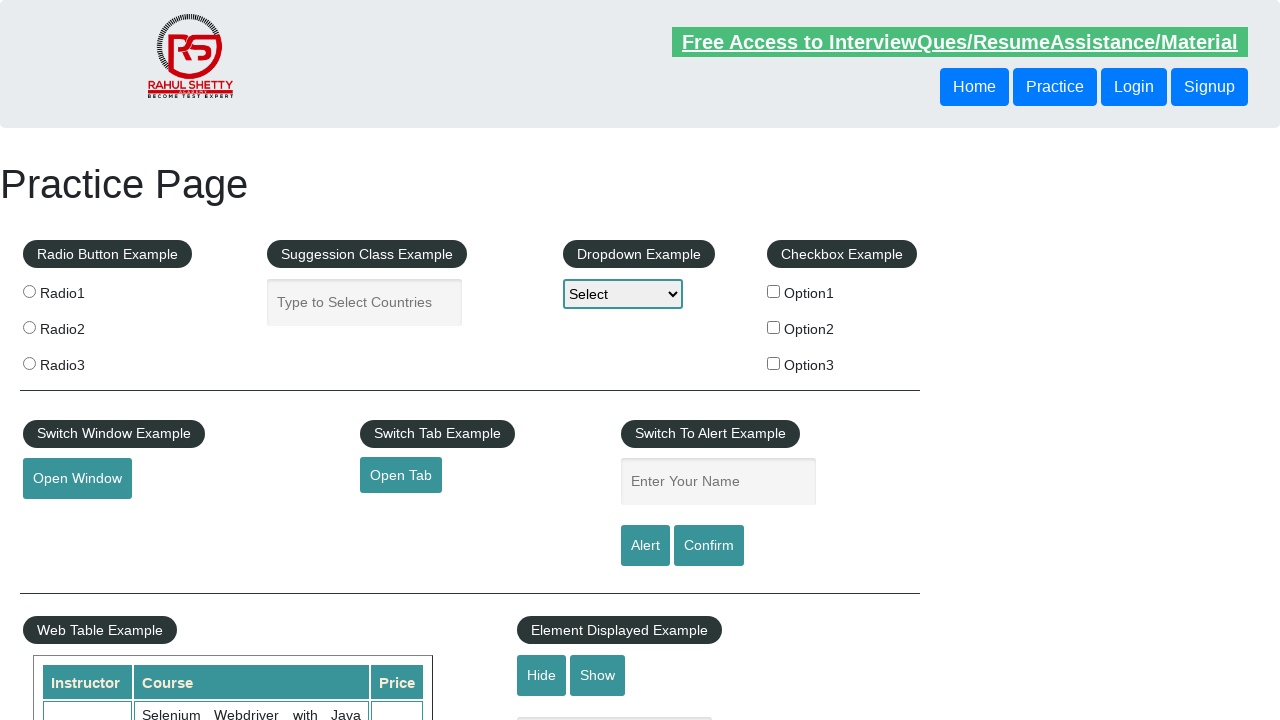

Retrieved href attribute from footer link 15: #
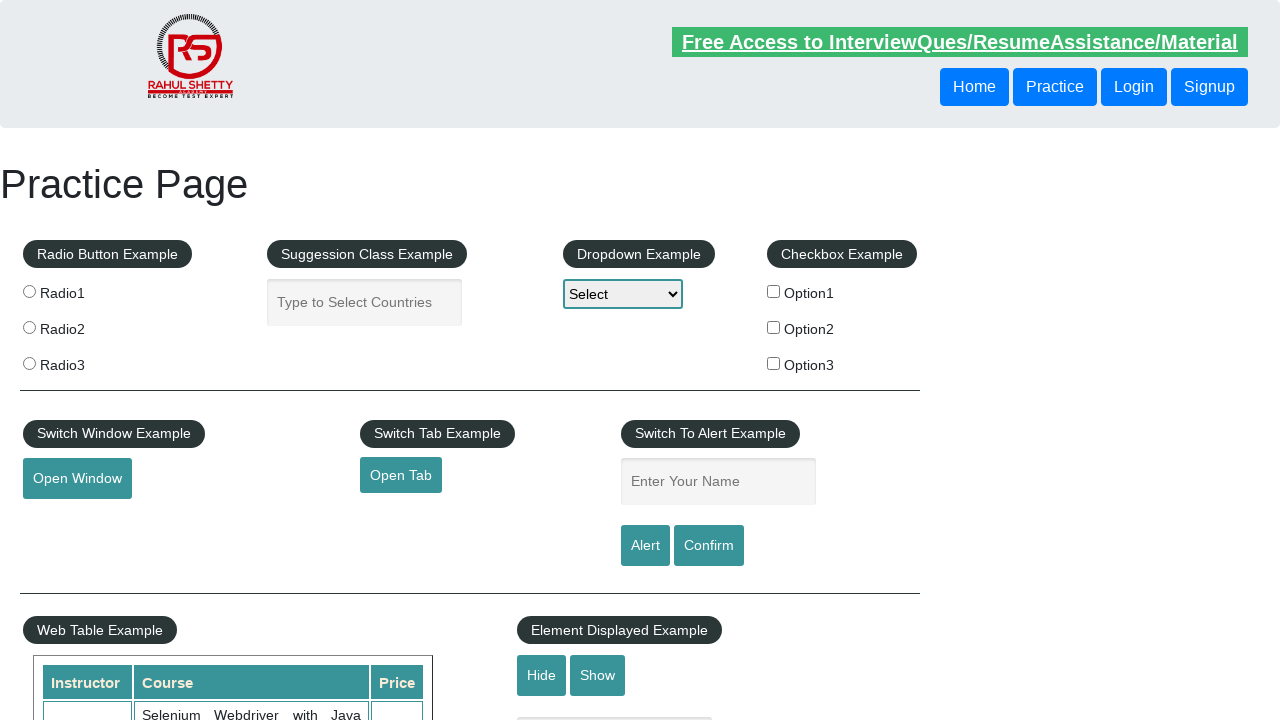

Verified footer link 15 has valid href attribute
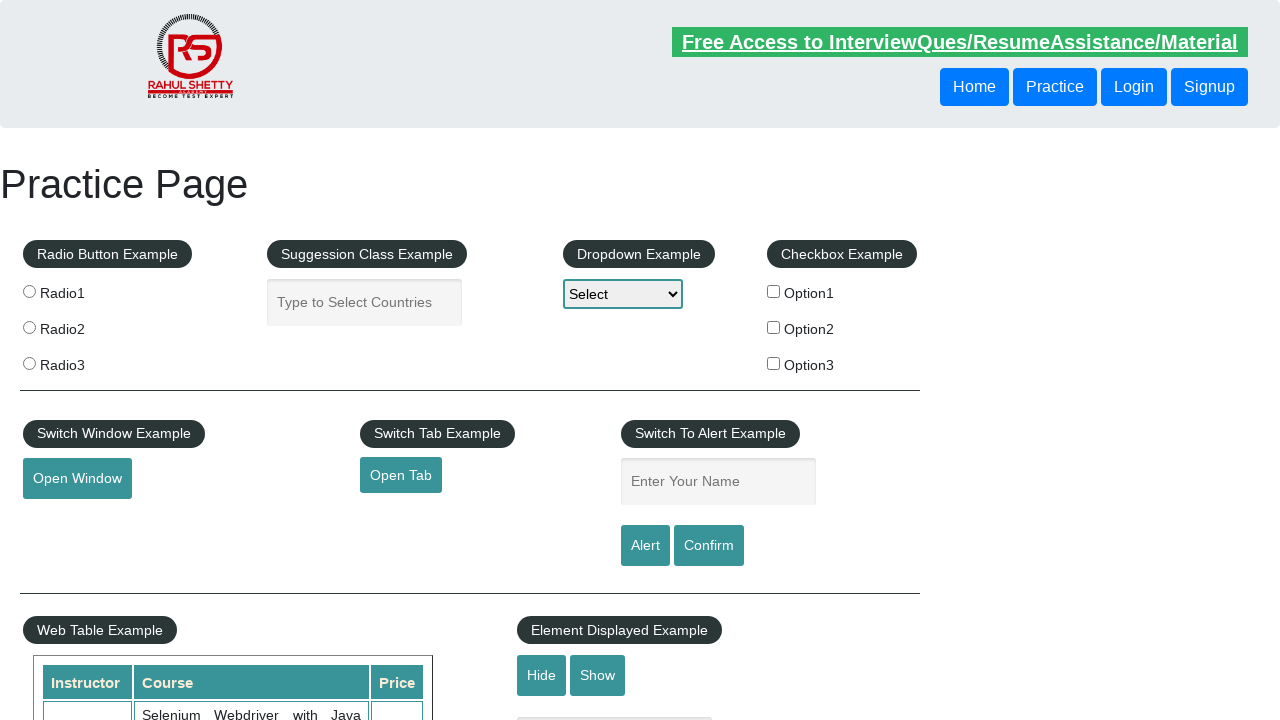

Retrieved href attribute from footer link 16: #
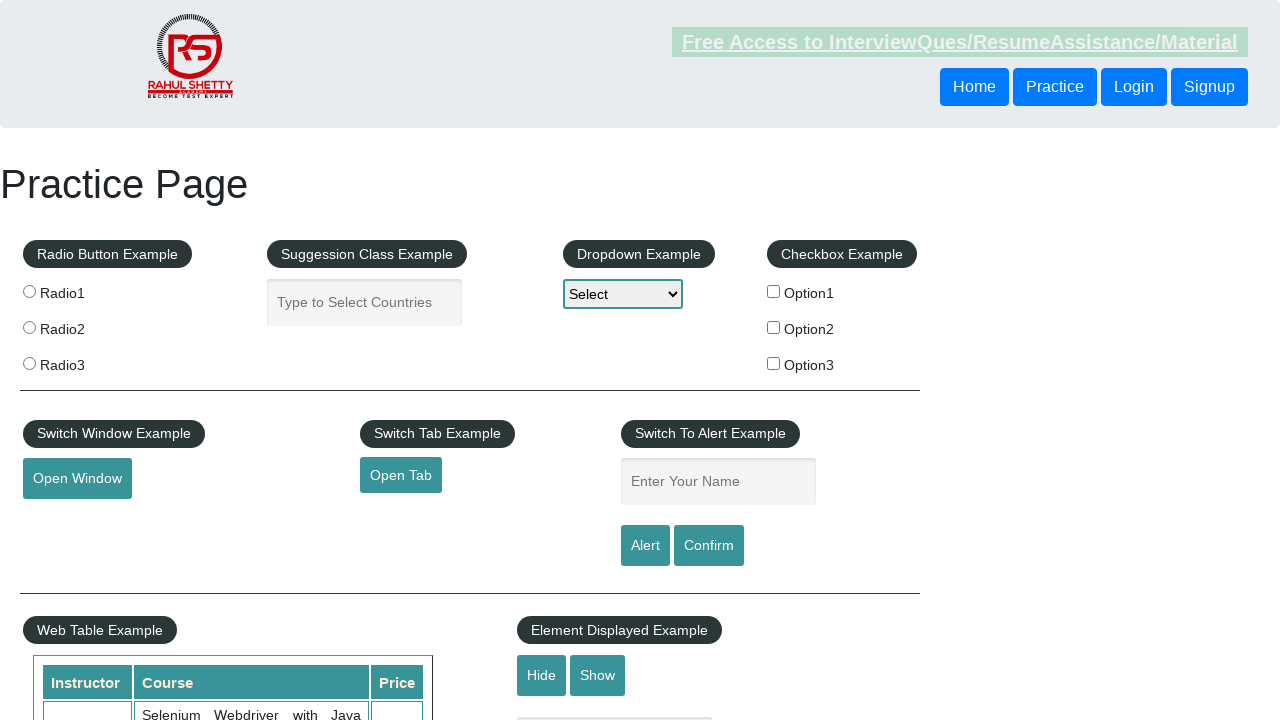

Verified footer link 16 has valid href attribute
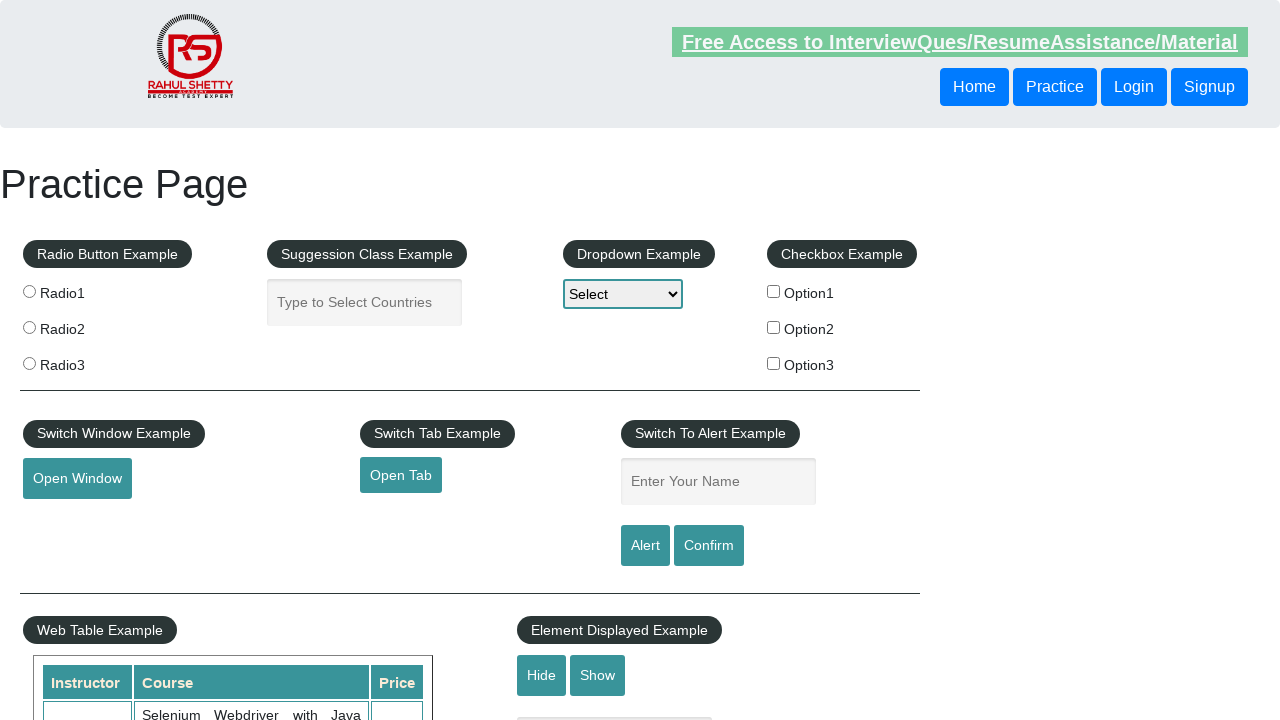

Retrieved href attribute from footer link 17: #
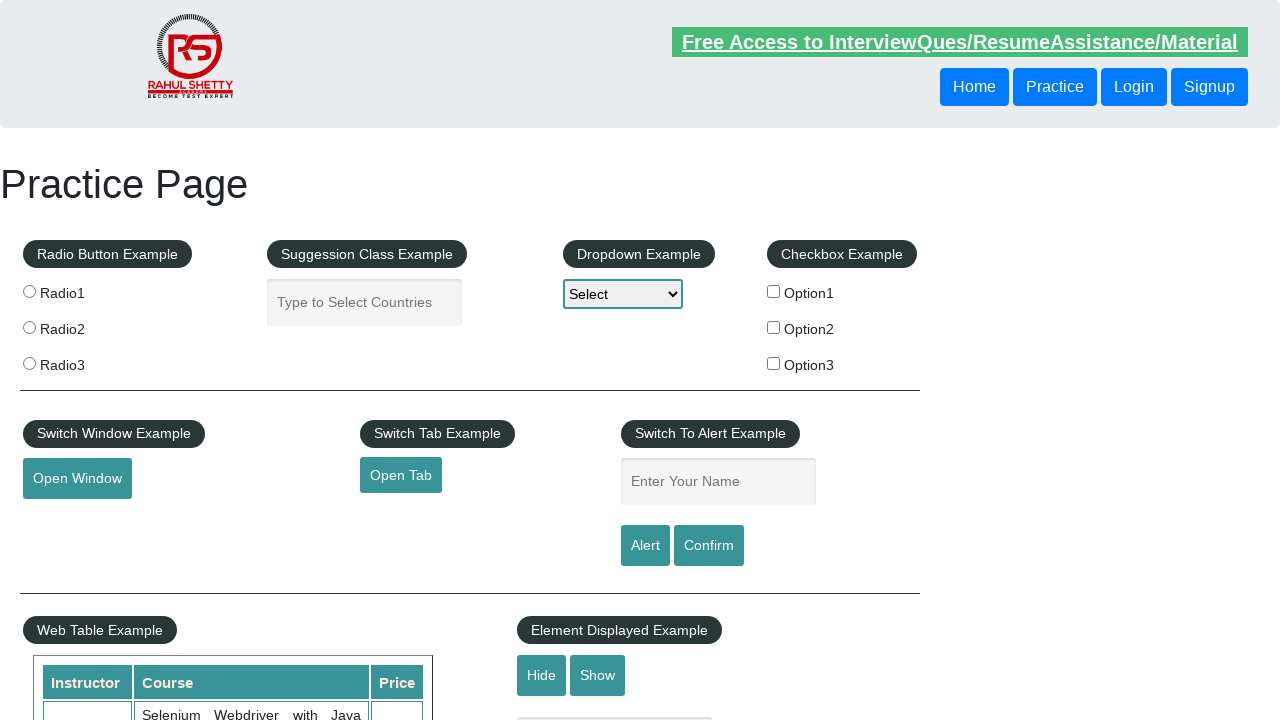

Verified footer link 17 has valid href attribute
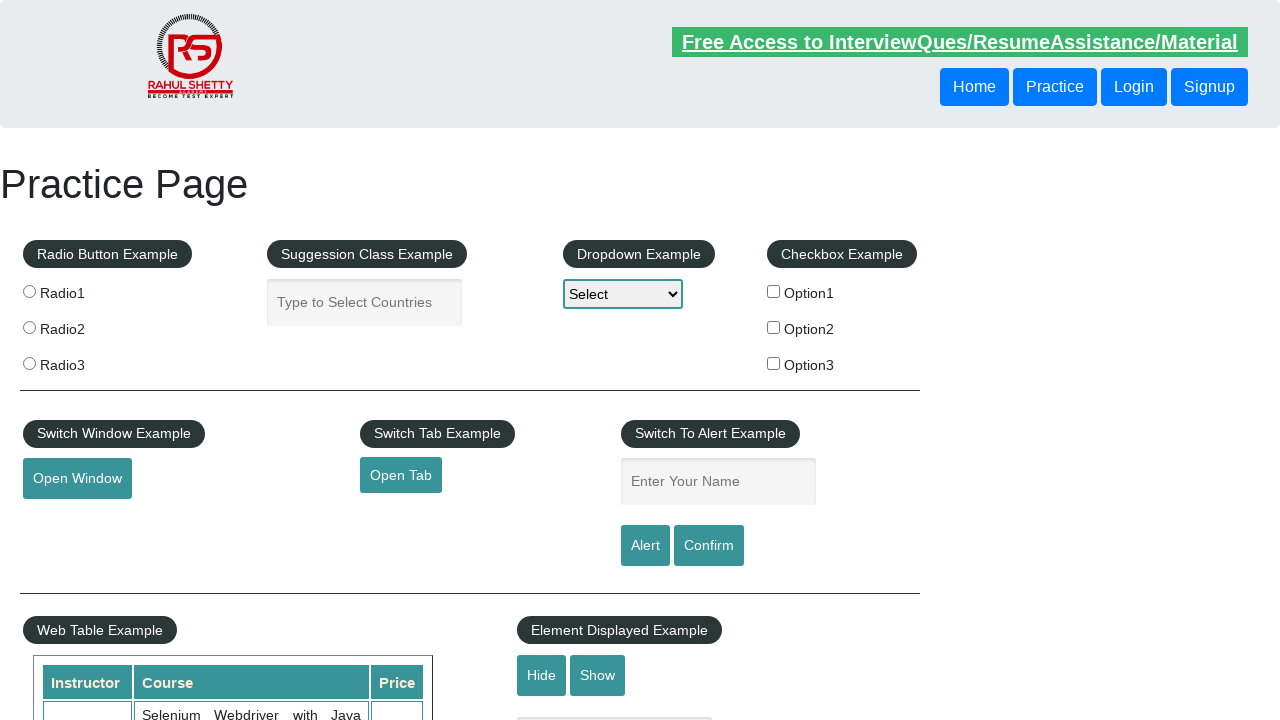

Retrieved href attribute from footer link 18: #
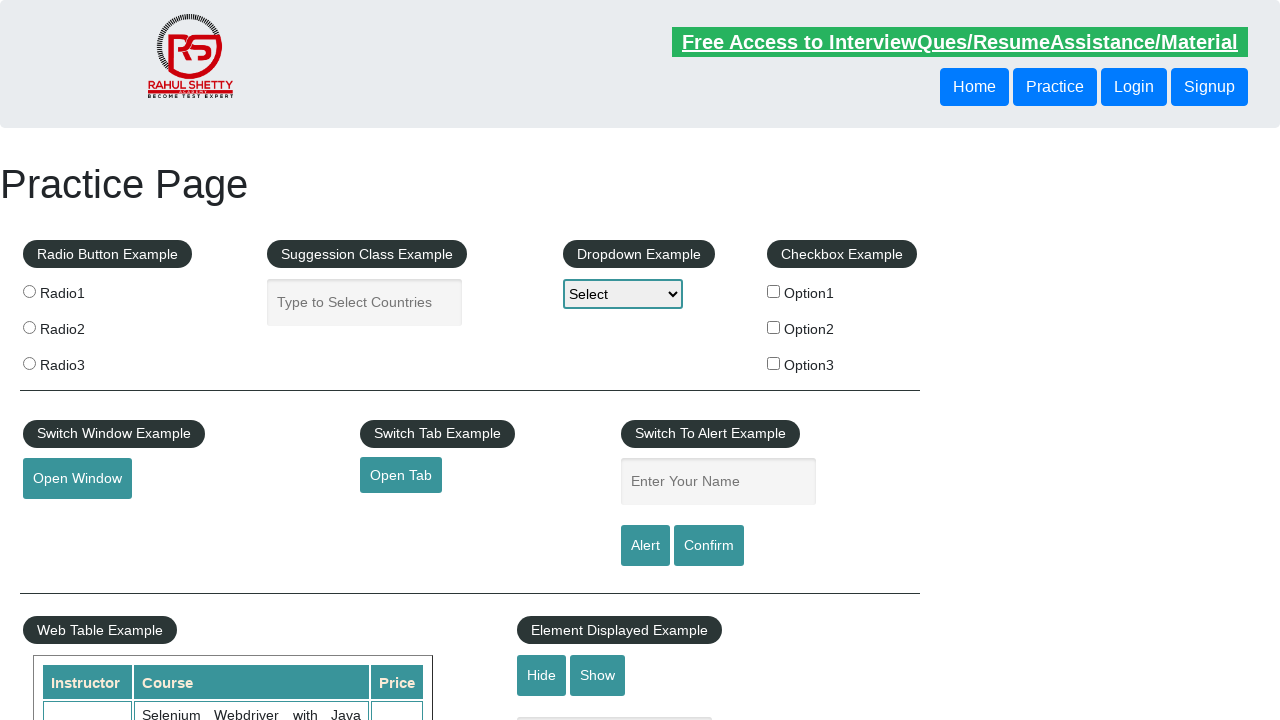

Verified footer link 18 has valid href attribute
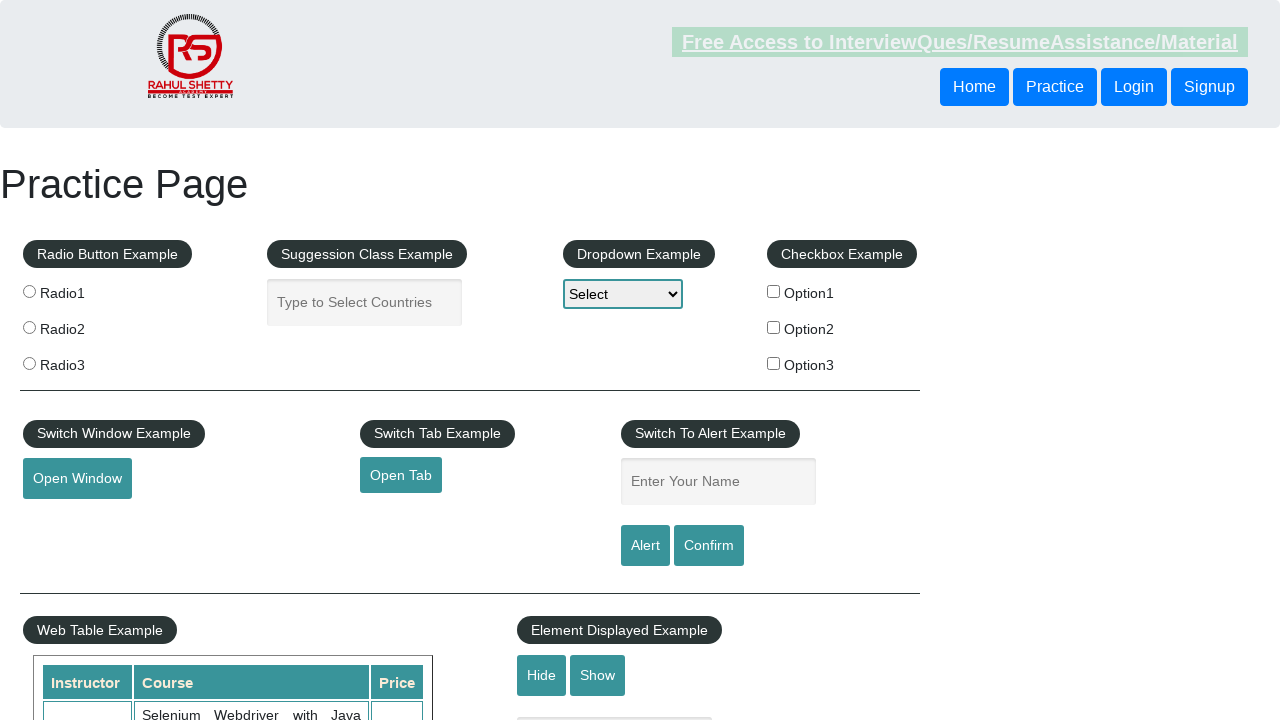

Retrieved href attribute from footer link 19: #
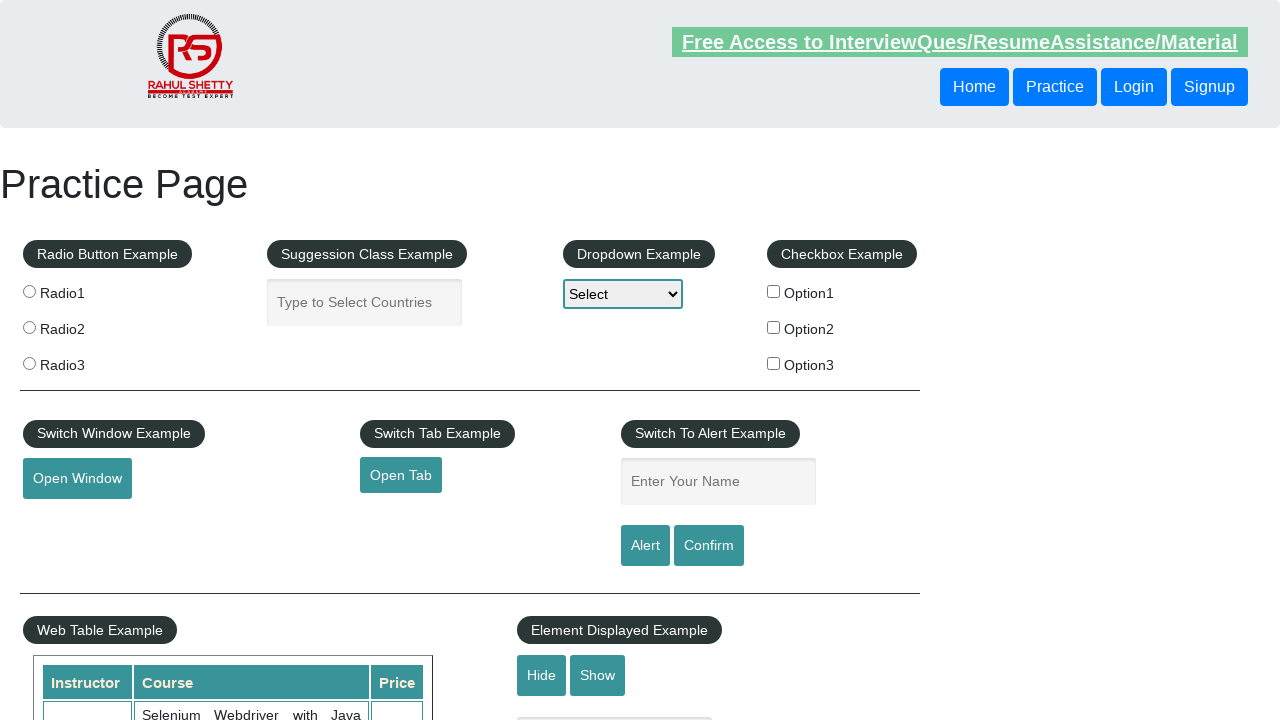

Verified footer link 19 has valid href attribute
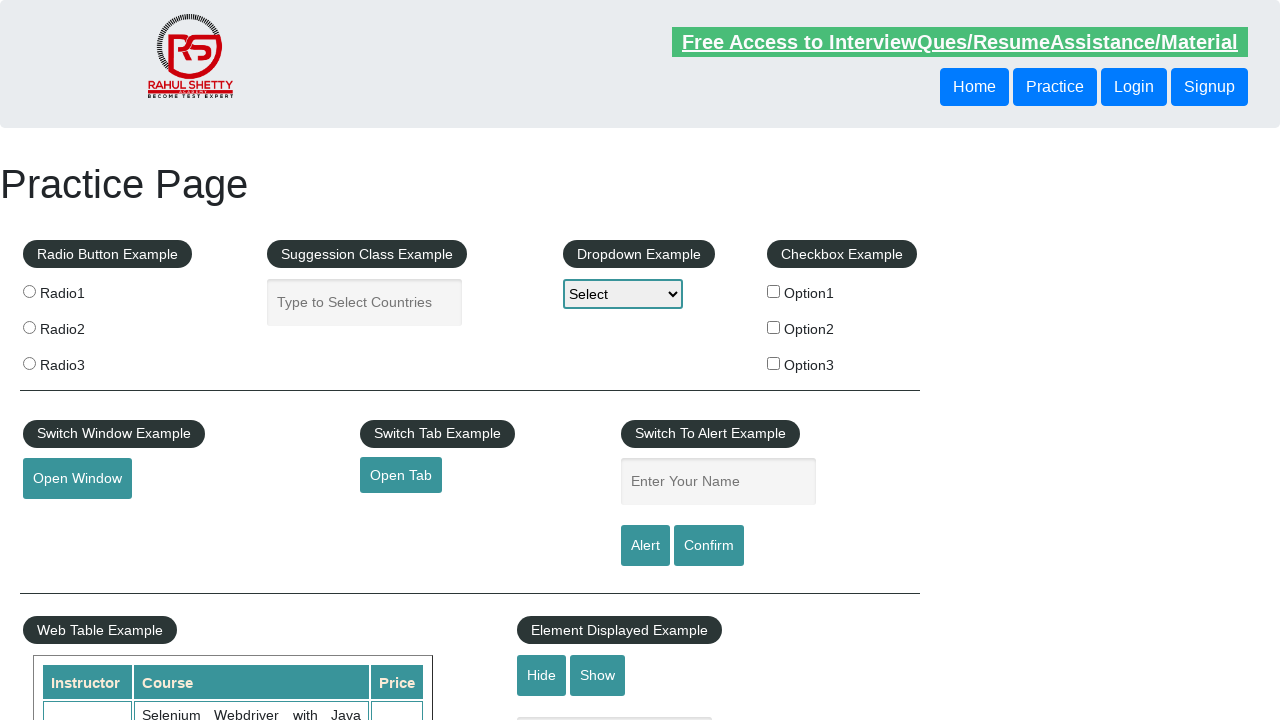

Retrieved href attribute from footer link 20: #
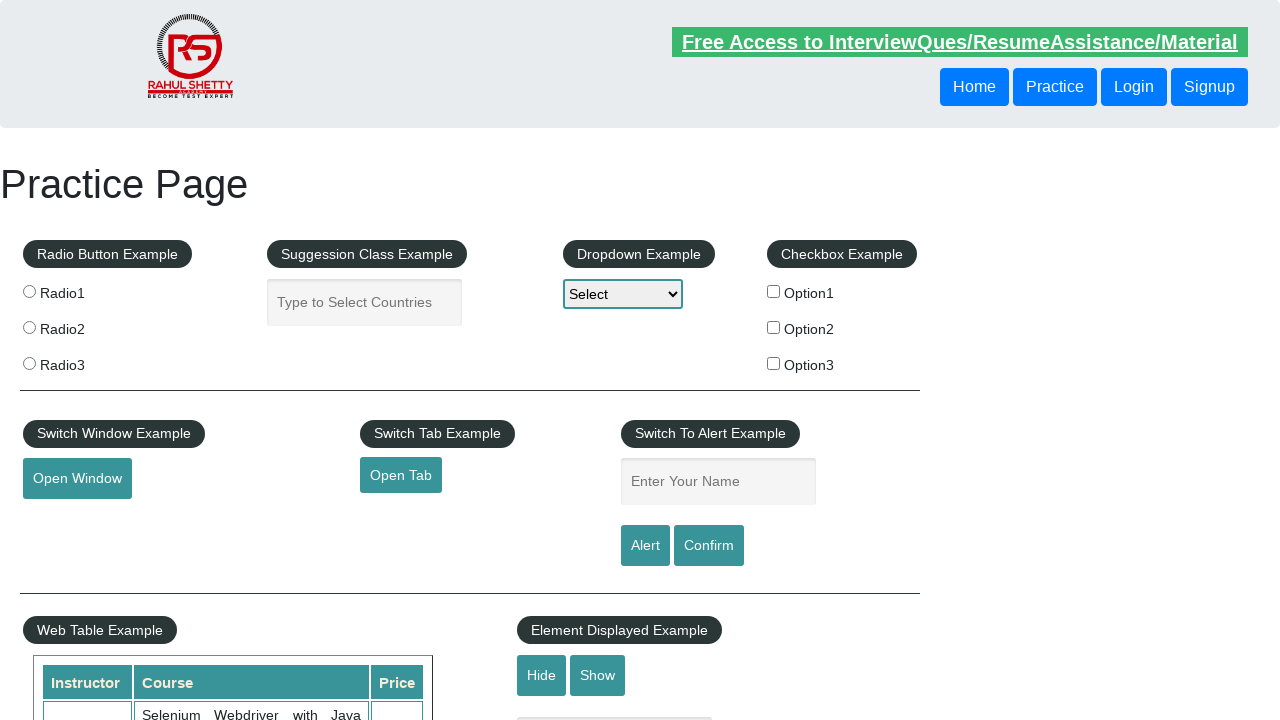

Verified footer link 20 has valid href attribute
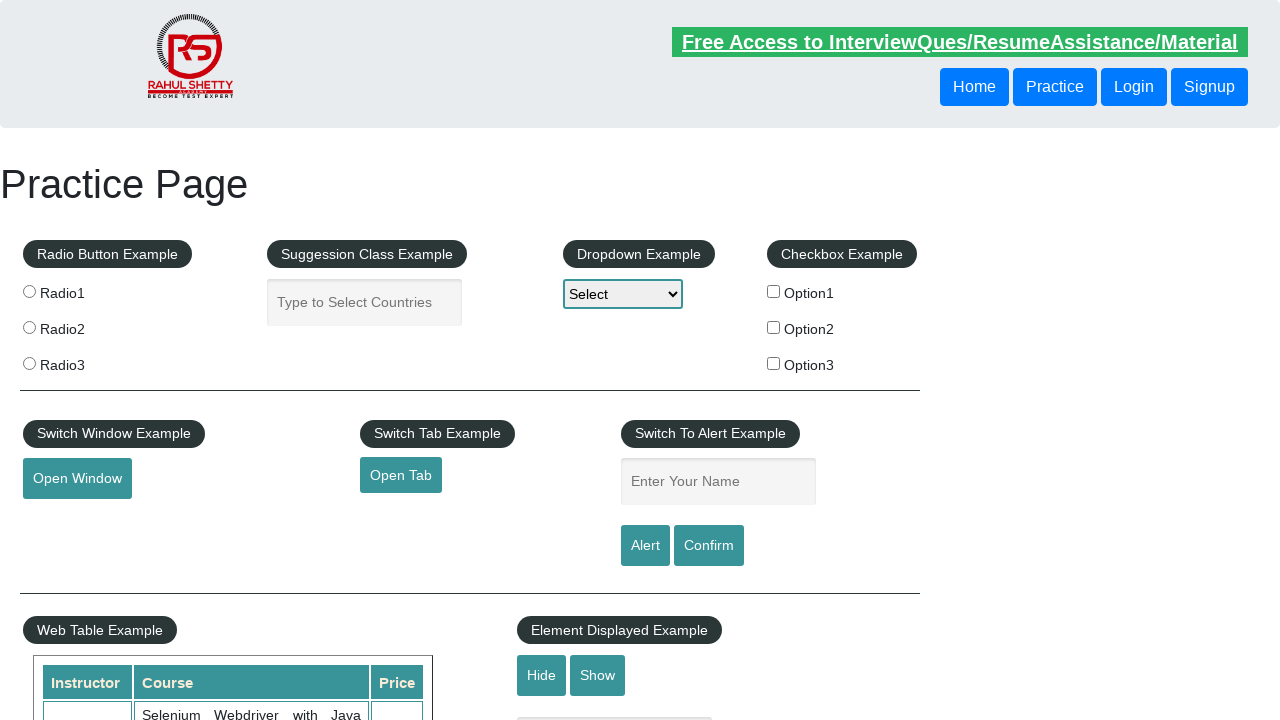

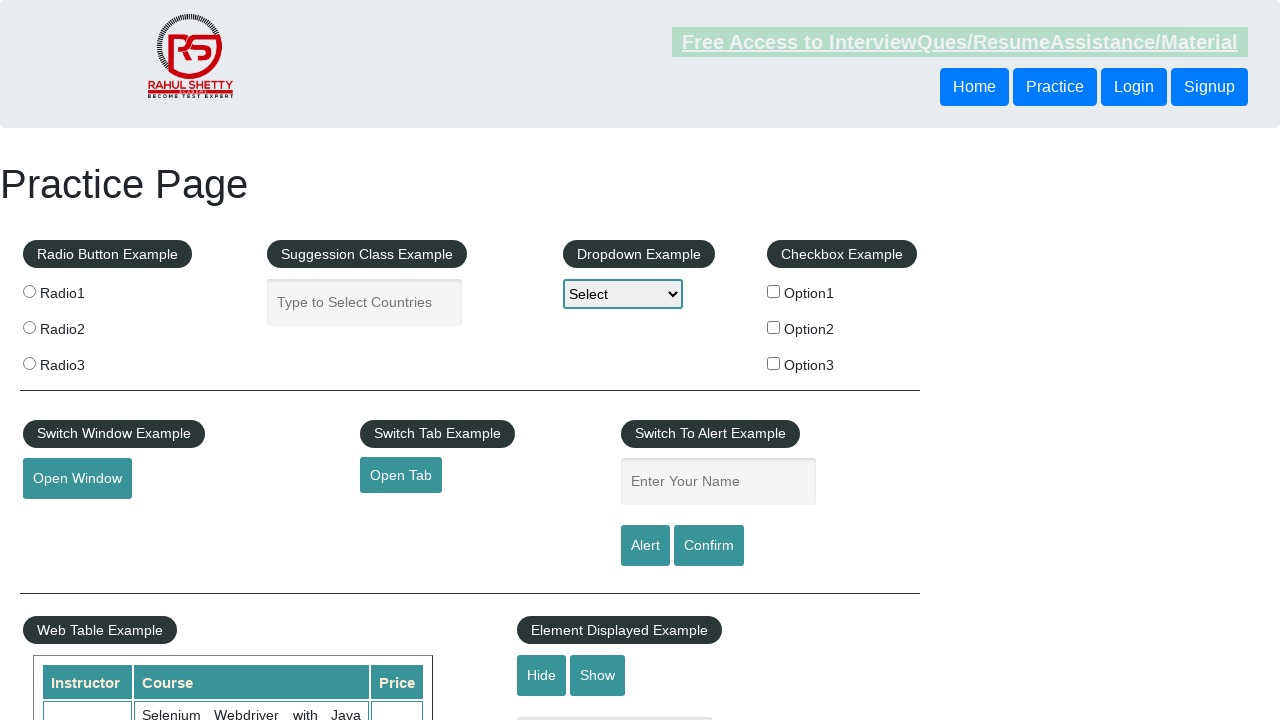